Tests dropdown menu functionality by selecting all options that start with the letter "B" from a select dropdown element

Starting URL: https://www.globalsqa.com/demo-site/select-dropdown-menu/

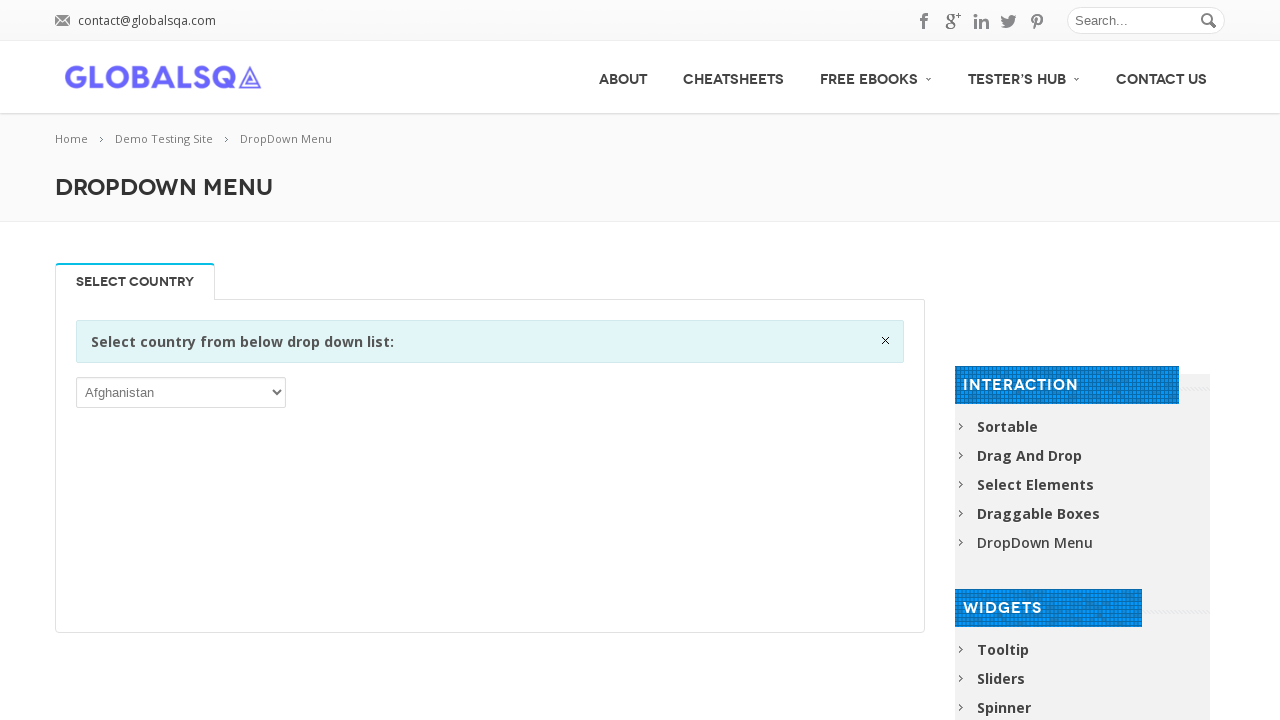

Waited for dropdown element to be available
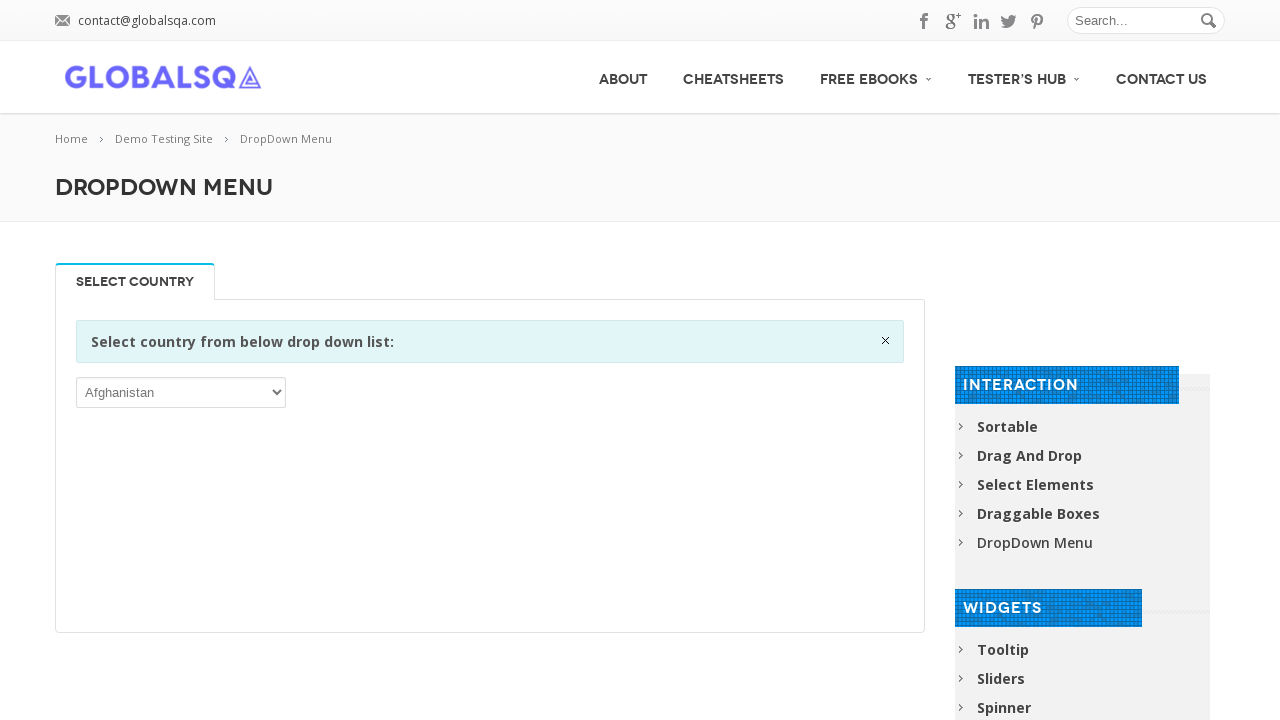

Located the first select dropdown element
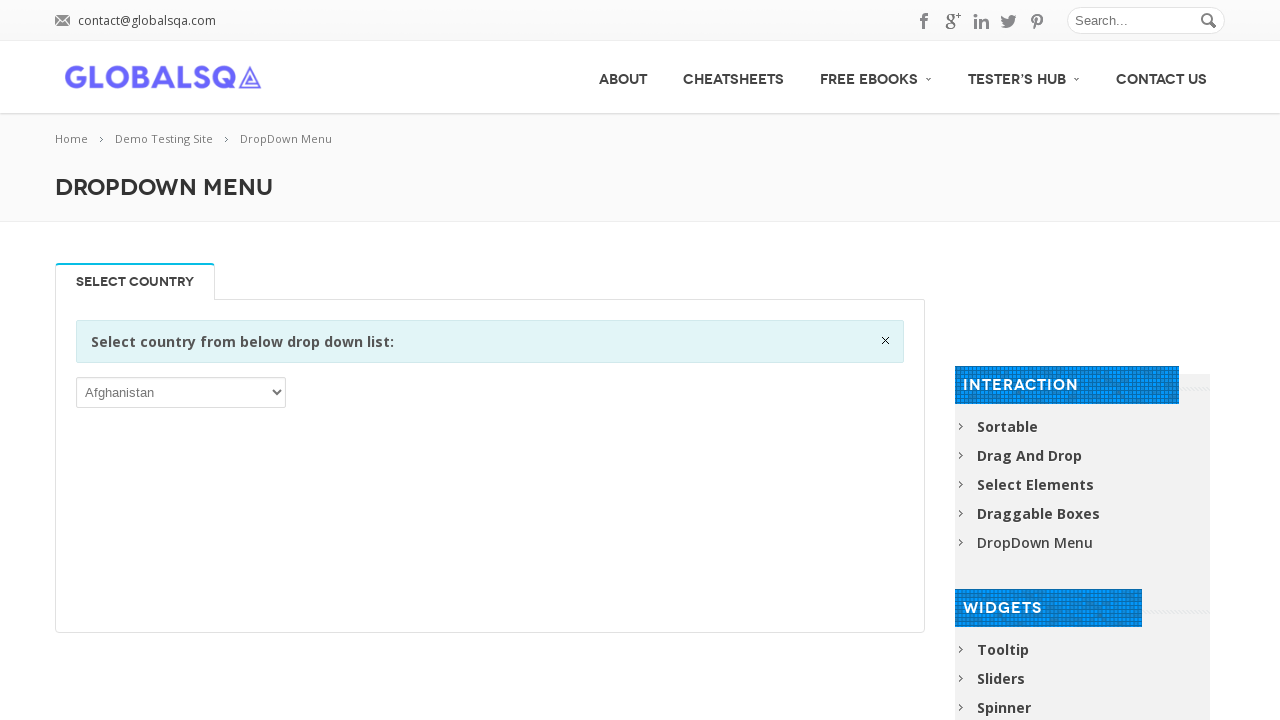

Retrieved all option elements from the dropdown
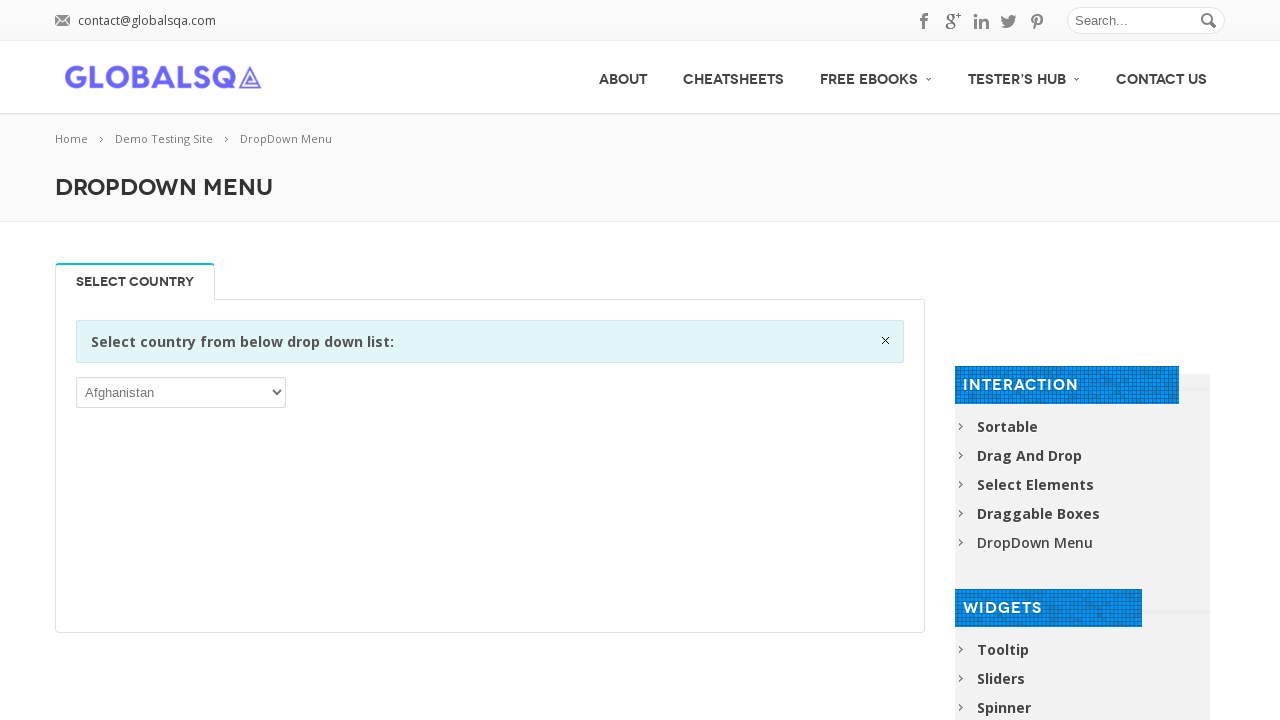

Selected dropdown option 'Bahamas' starting with 'B' on select >> nth=0
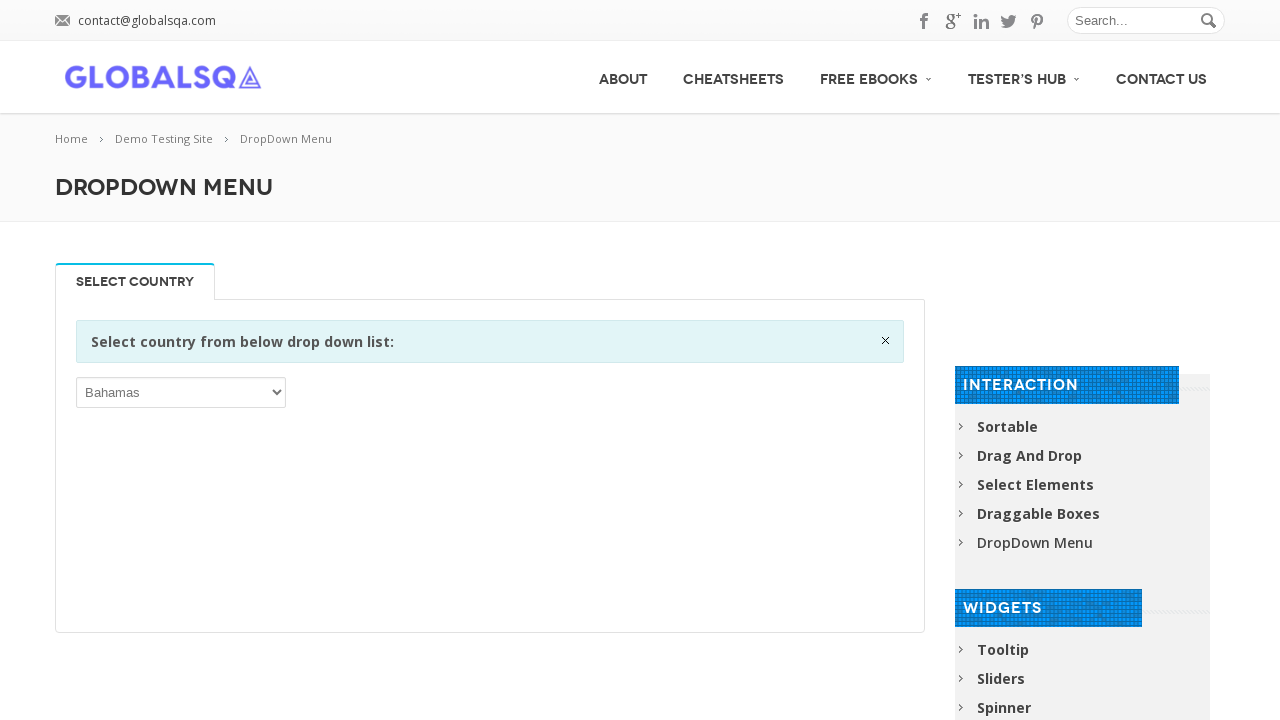

Waited 1000ms after selecting option
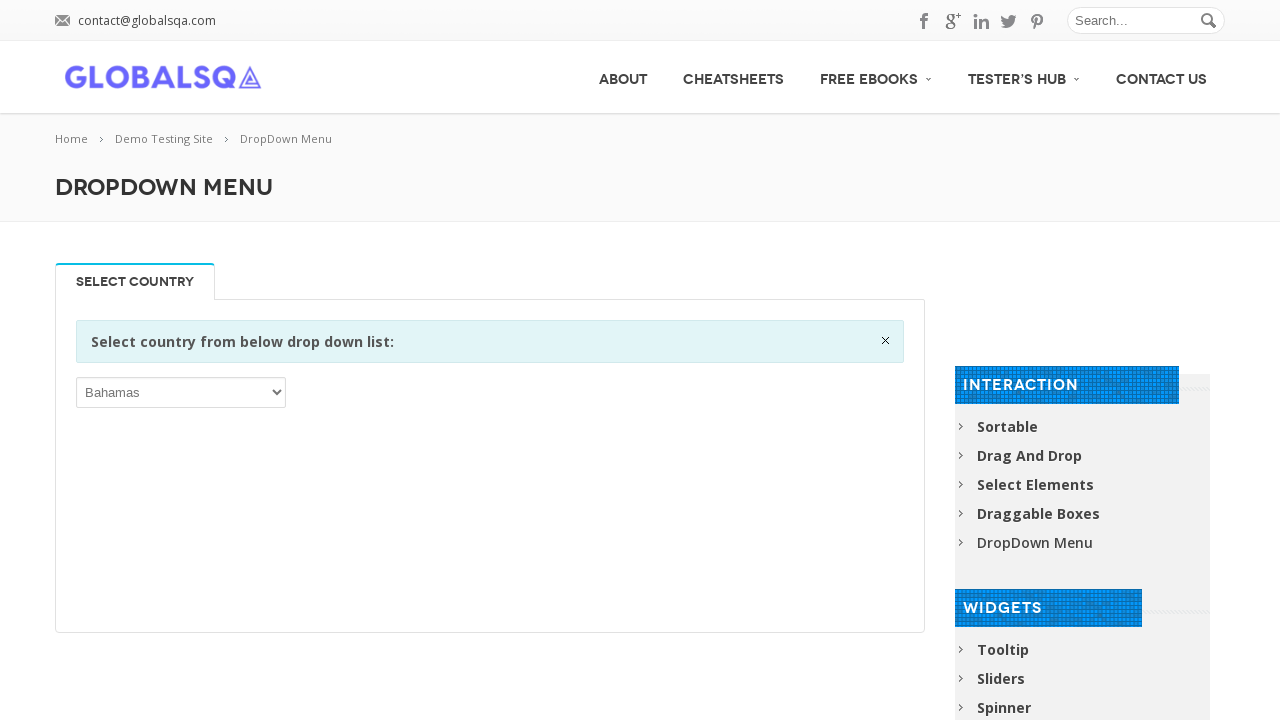

Selected dropdown option 'Bahrain' starting with 'B' on select >> nth=0
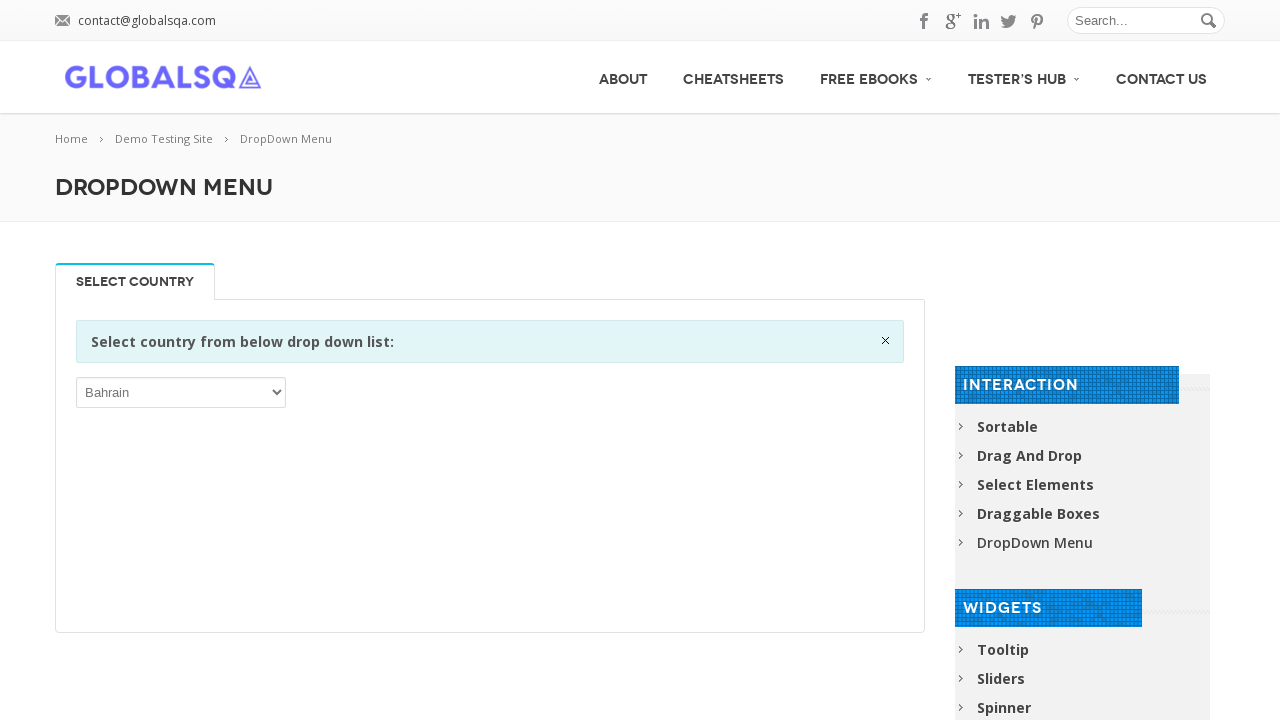

Waited 1000ms after selecting option
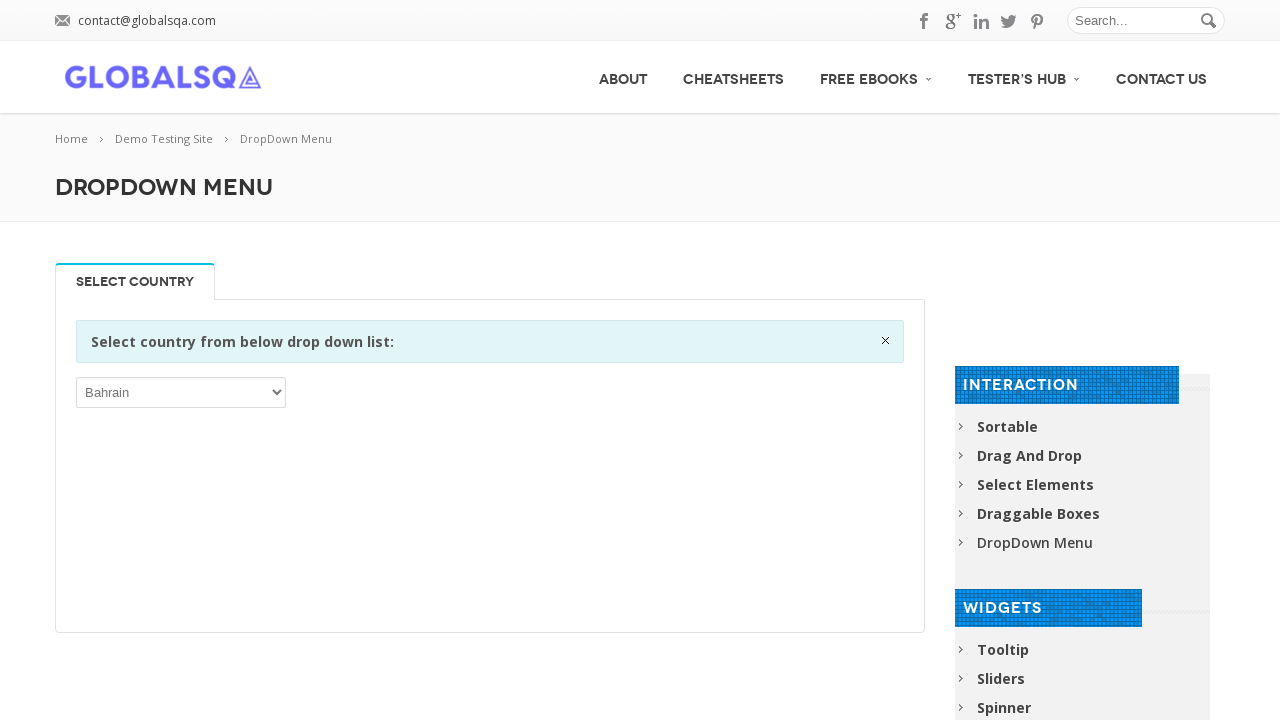

Selected dropdown option 'Bangladesh' starting with 'B' on select >> nth=0
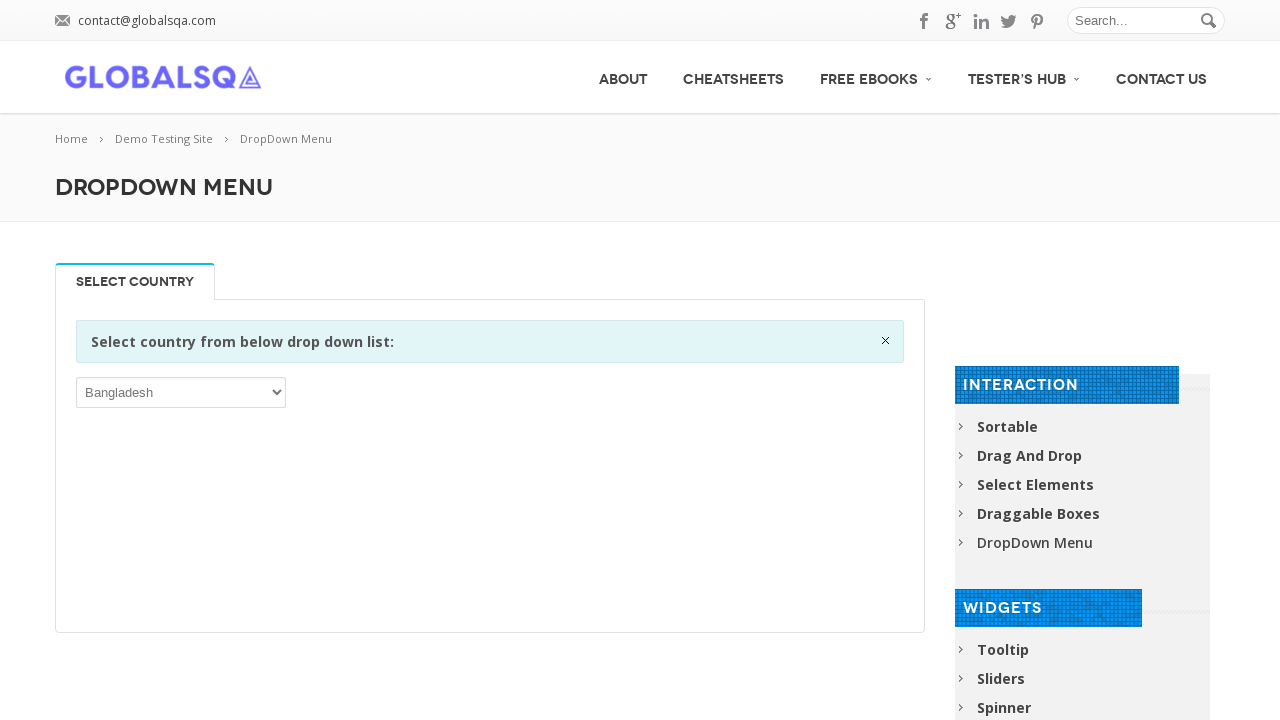

Waited 1000ms after selecting option
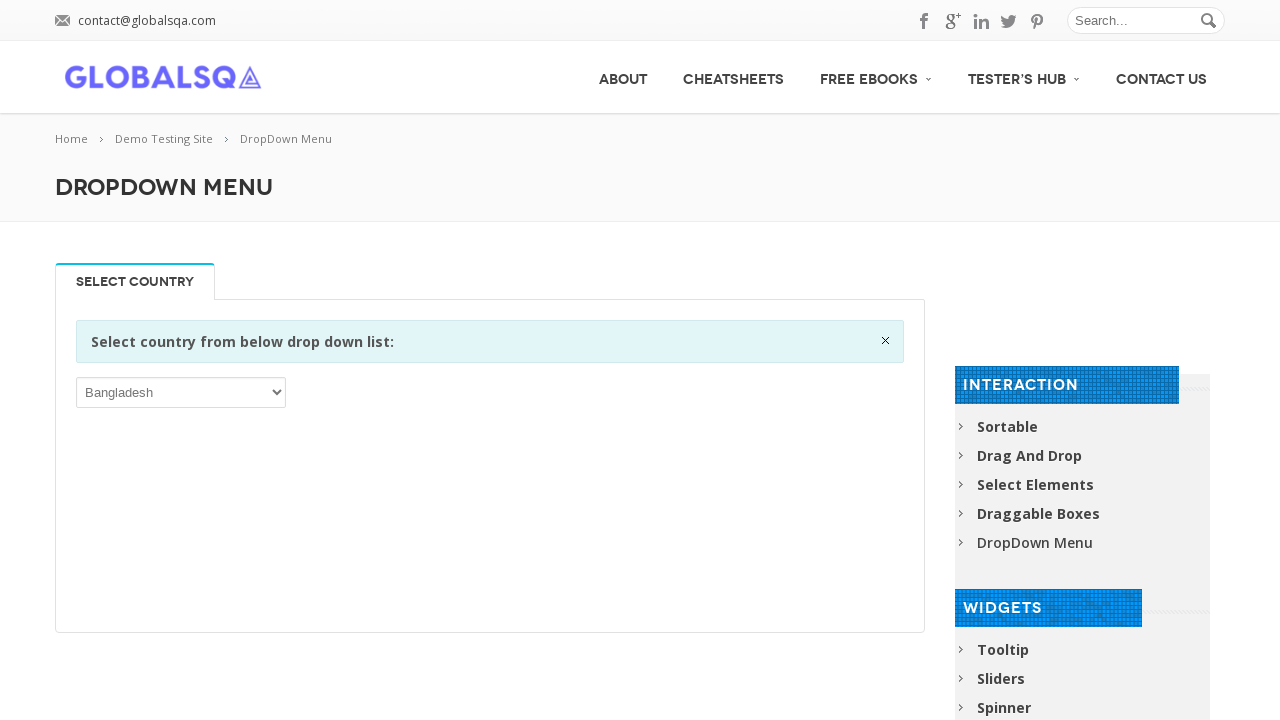

Selected dropdown option 'Barbados' starting with 'B' on select >> nth=0
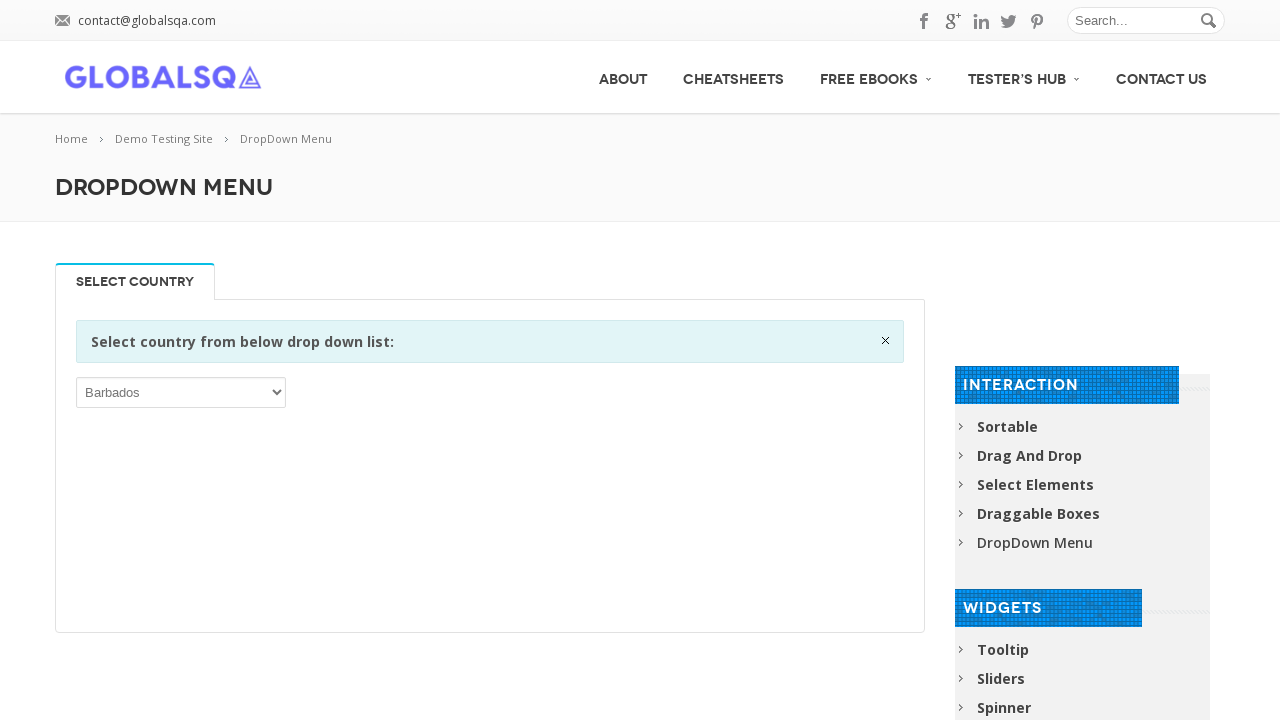

Waited 1000ms after selecting option
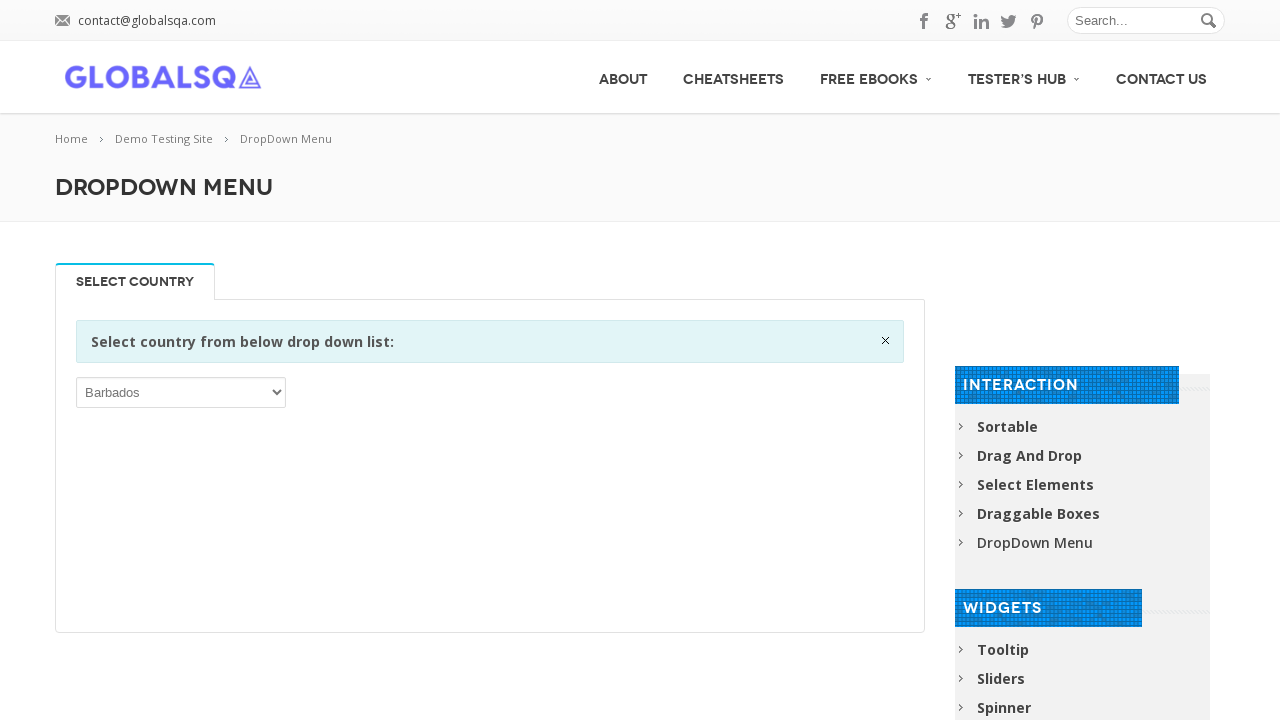

Selected dropdown option 'Belarus' starting with 'B' on select >> nth=0
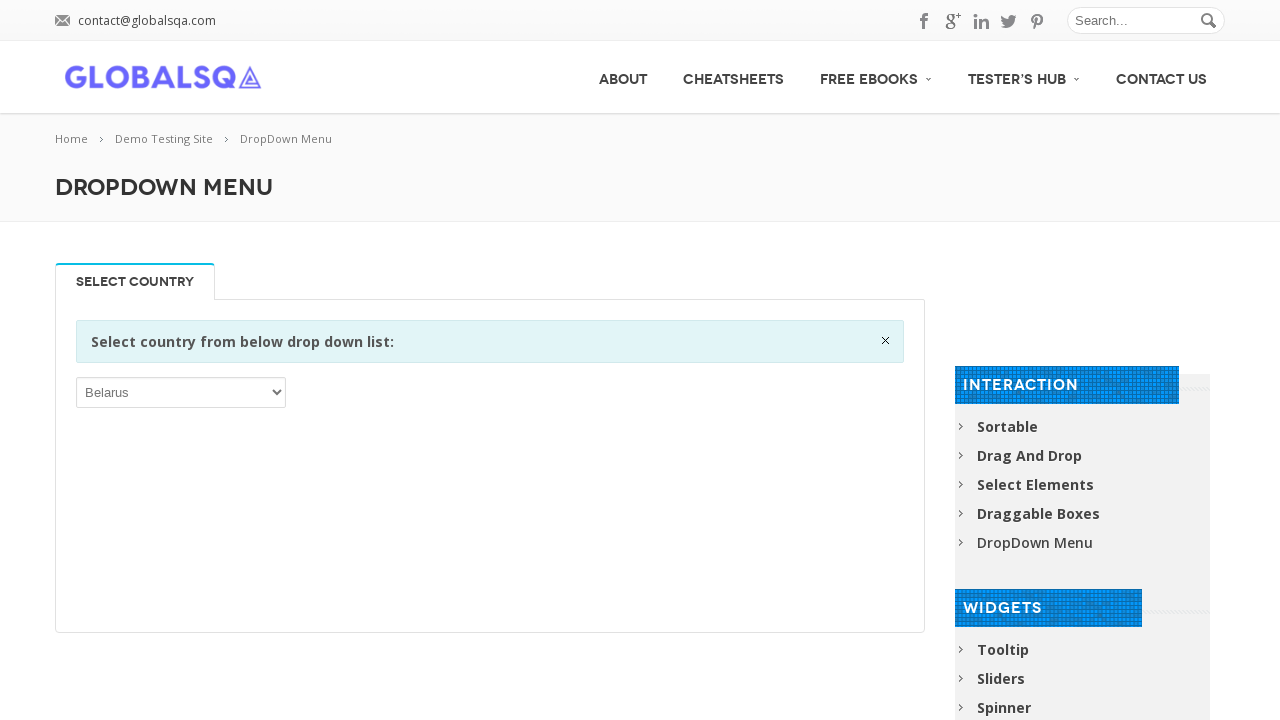

Waited 1000ms after selecting option
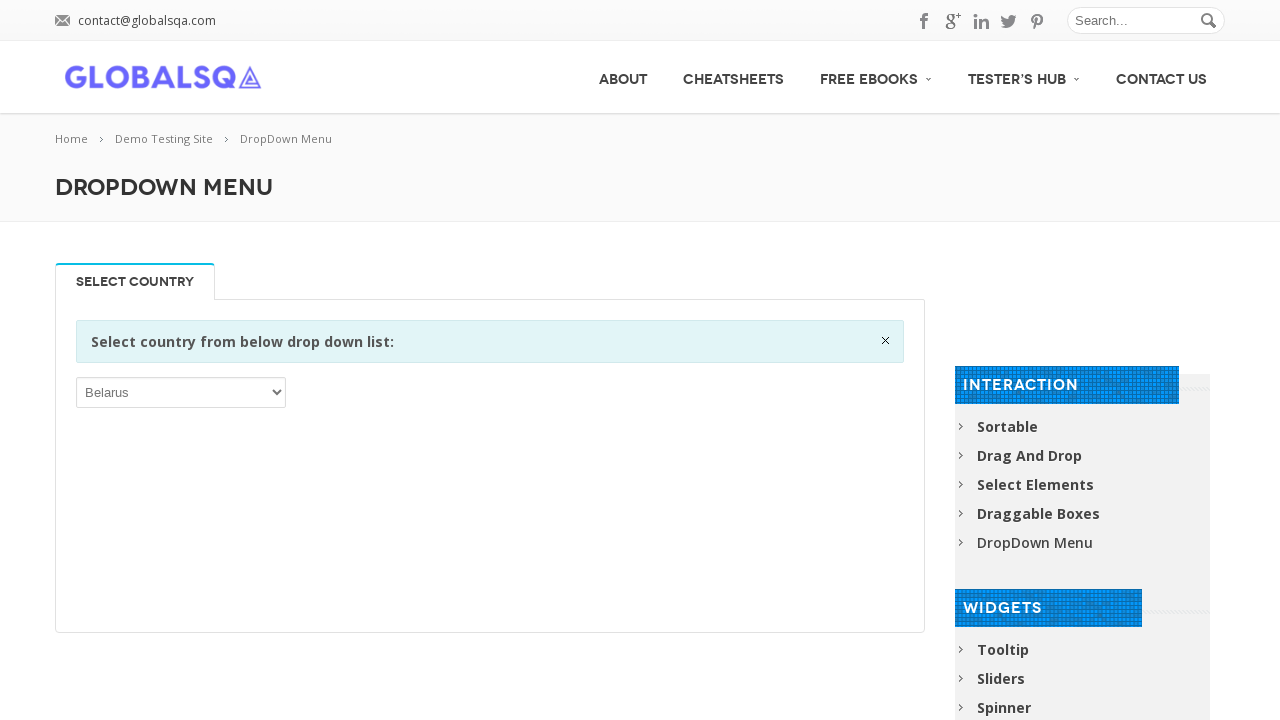

Selected dropdown option 'Belgium' starting with 'B' on select >> nth=0
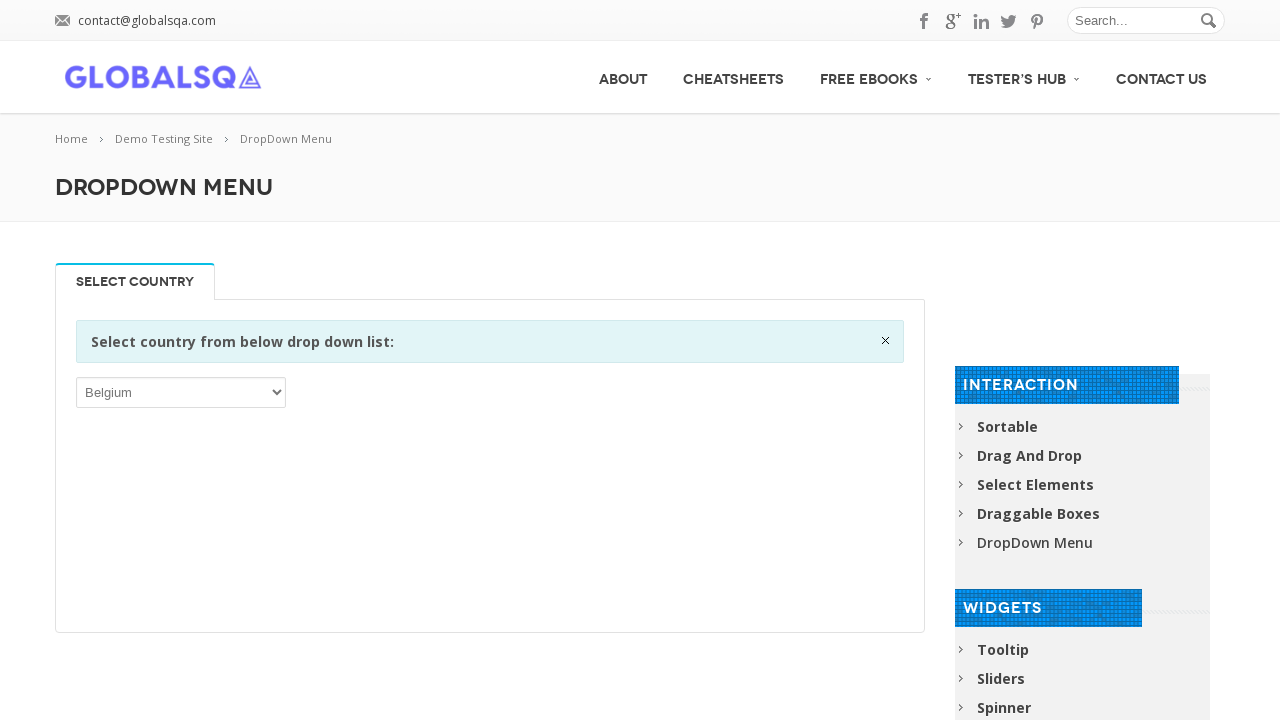

Waited 1000ms after selecting option
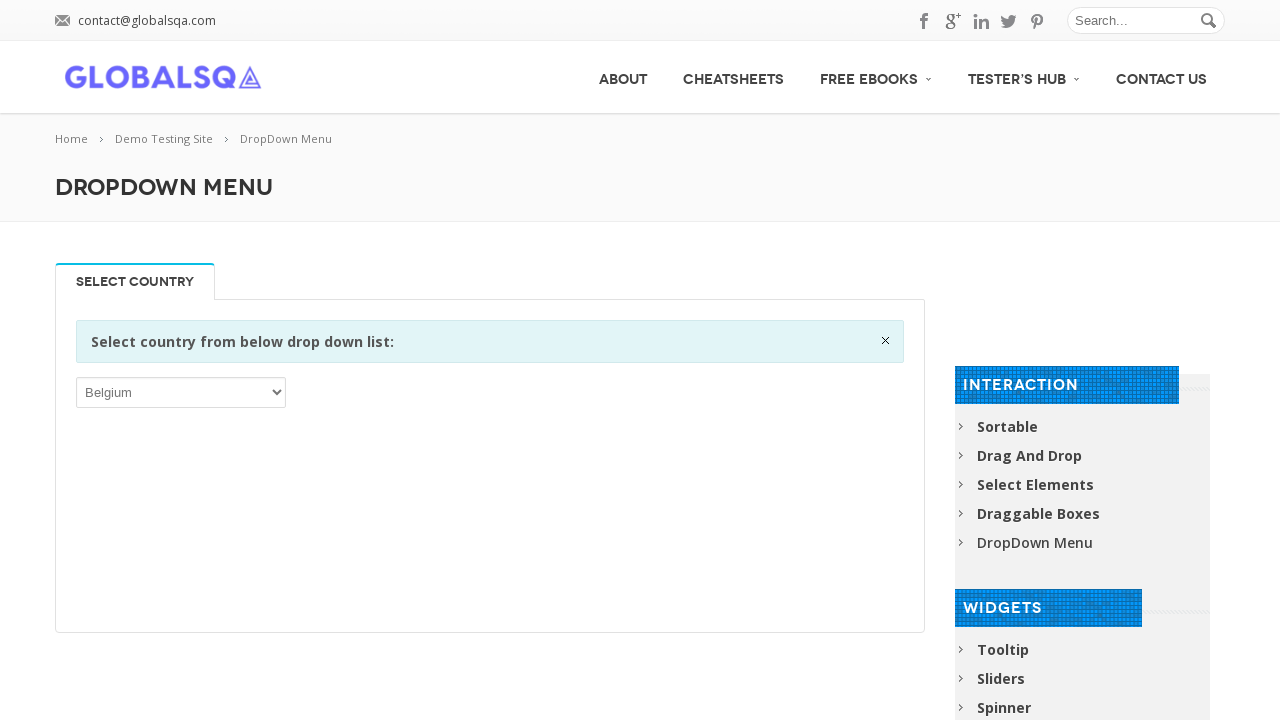

Selected dropdown option 'Belize' starting with 'B' on select >> nth=0
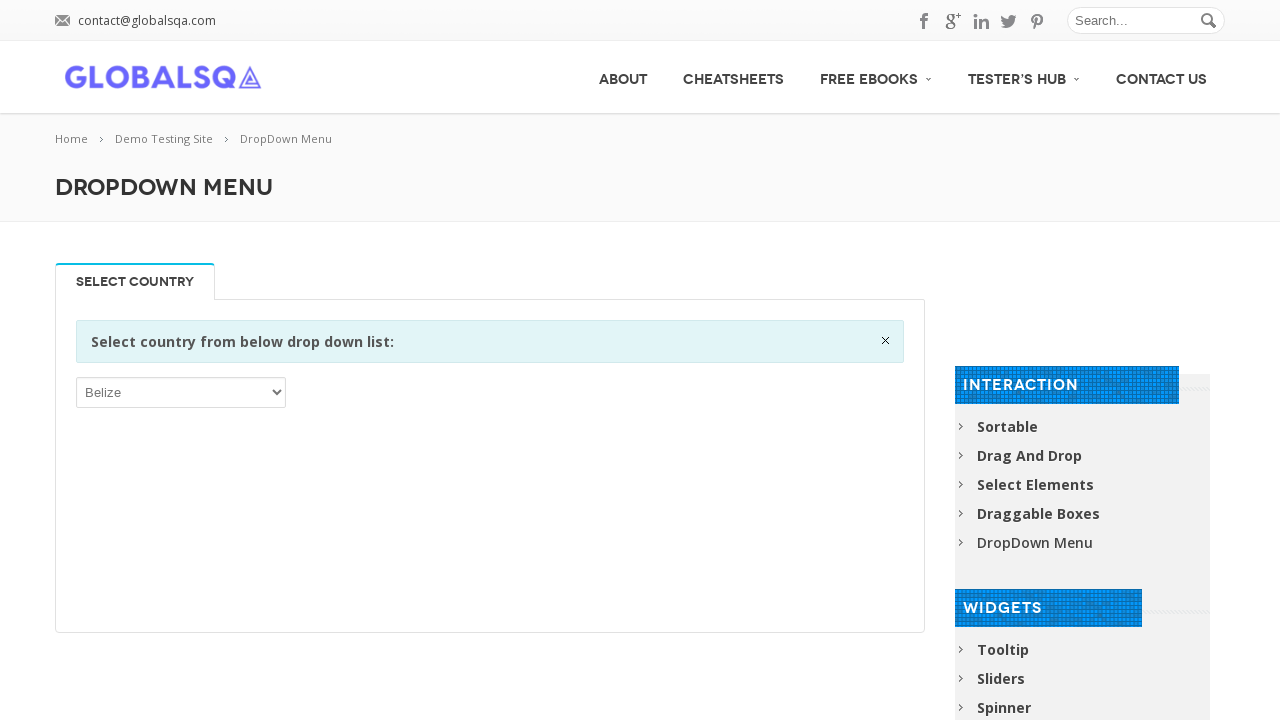

Waited 1000ms after selecting option
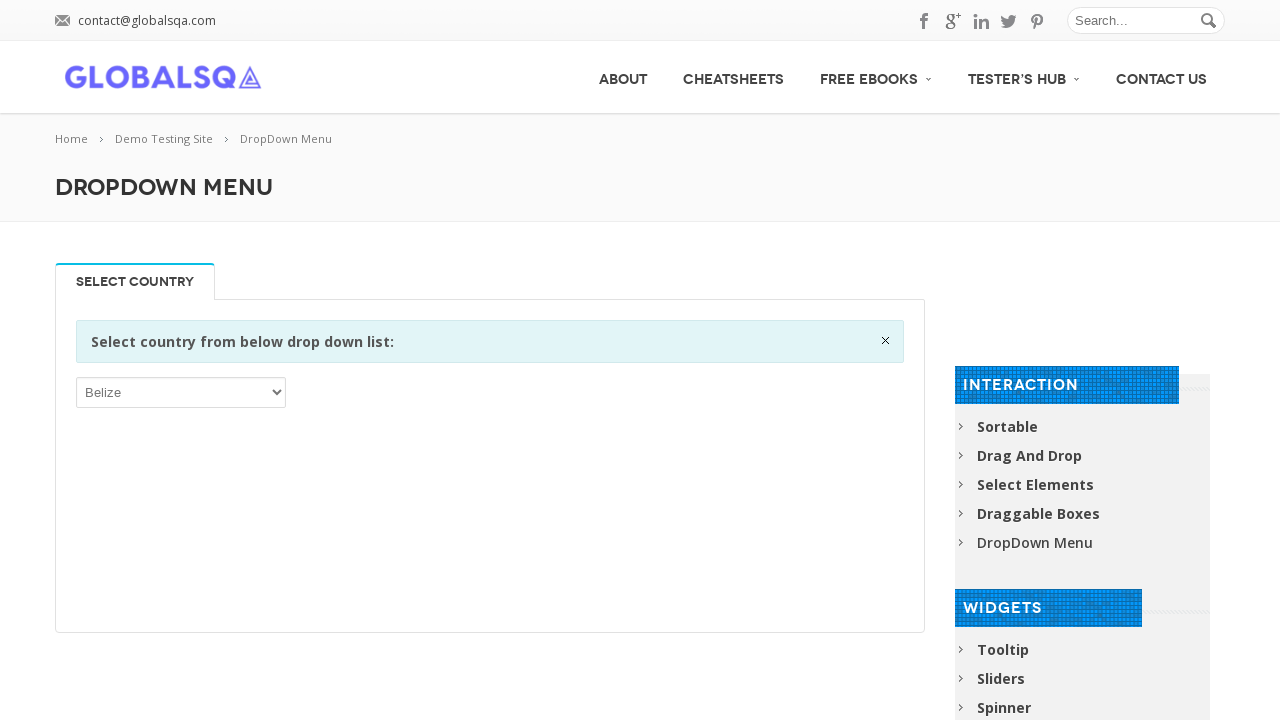

Selected dropdown option 'Benin' starting with 'B' on select >> nth=0
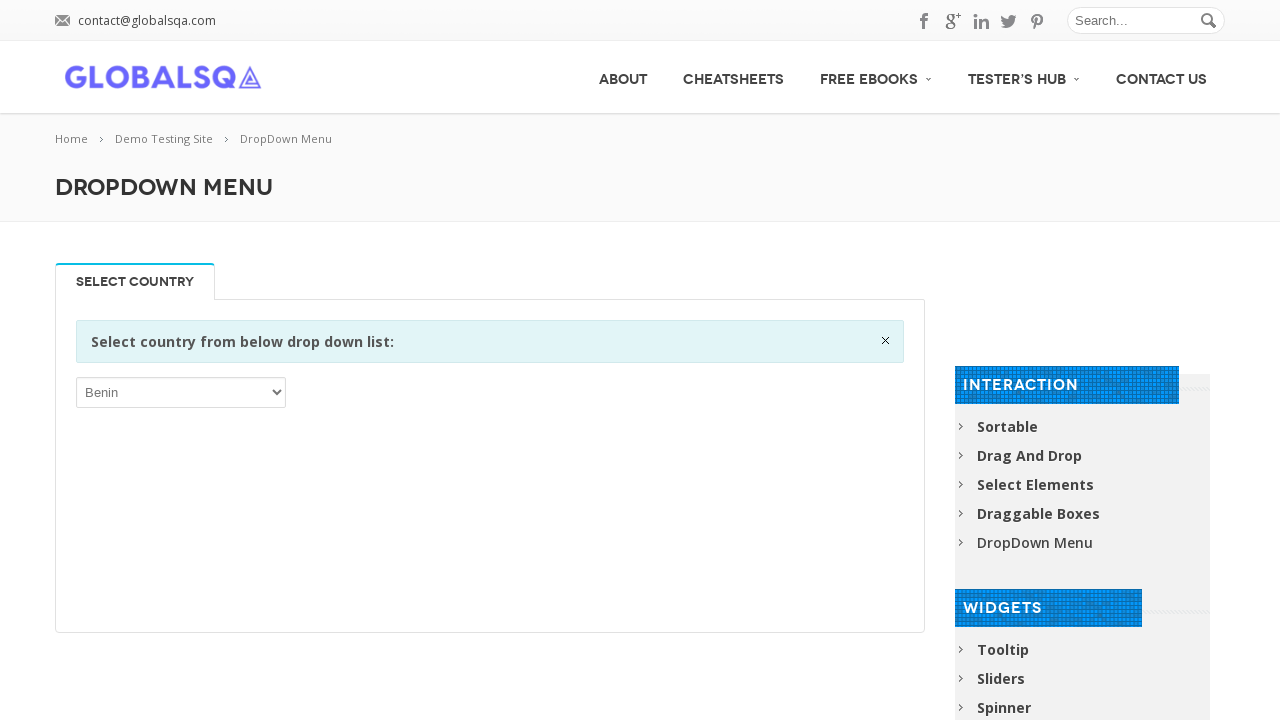

Waited 1000ms after selecting option
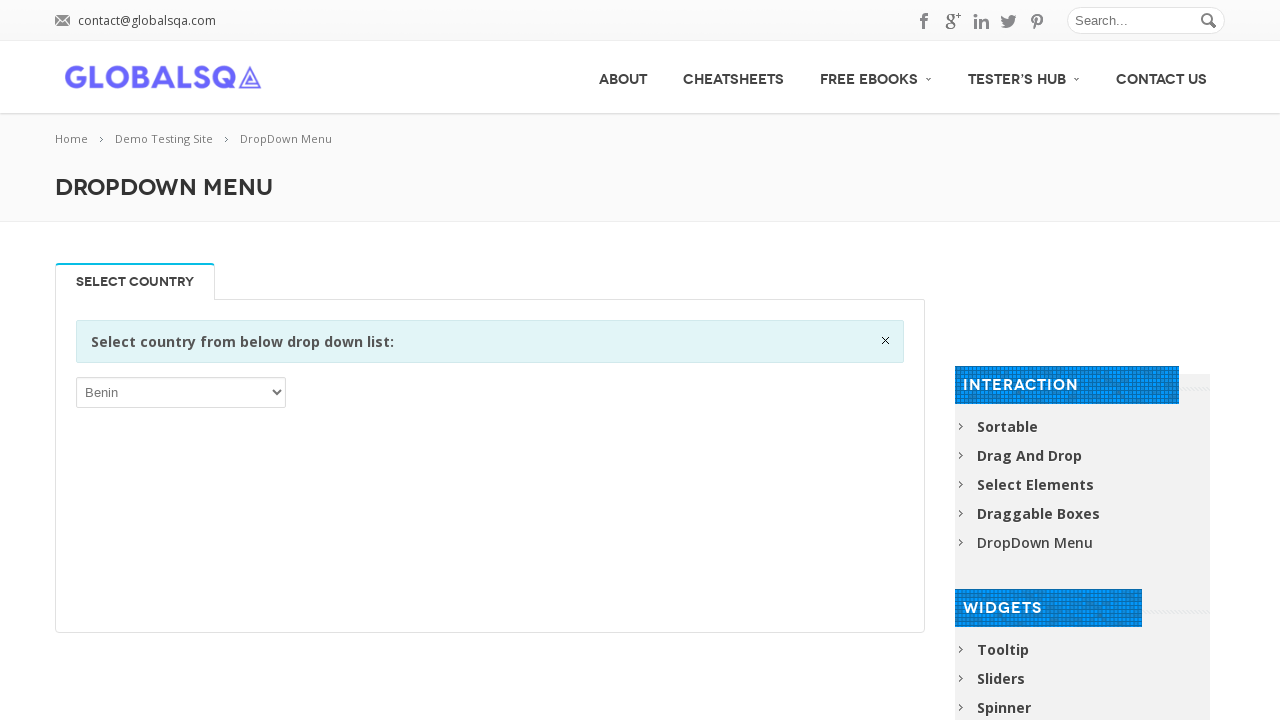

Selected dropdown option 'Bermuda' starting with 'B' on select >> nth=0
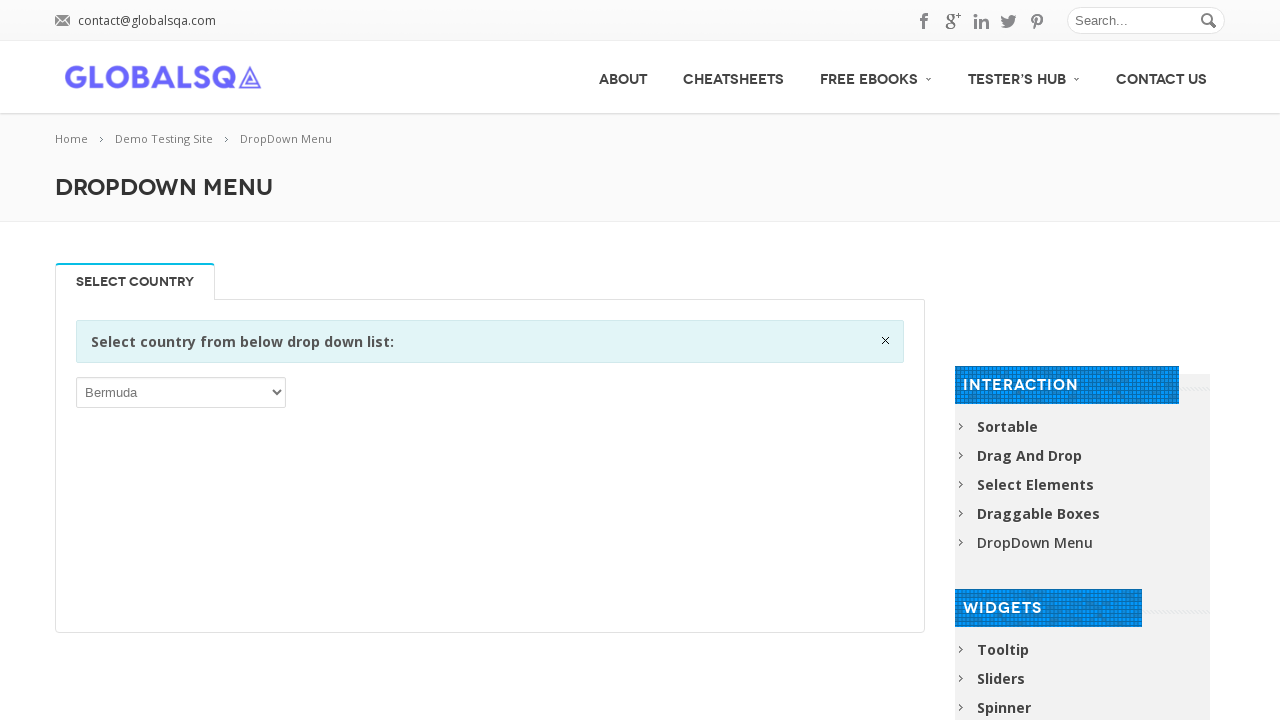

Waited 1000ms after selecting option
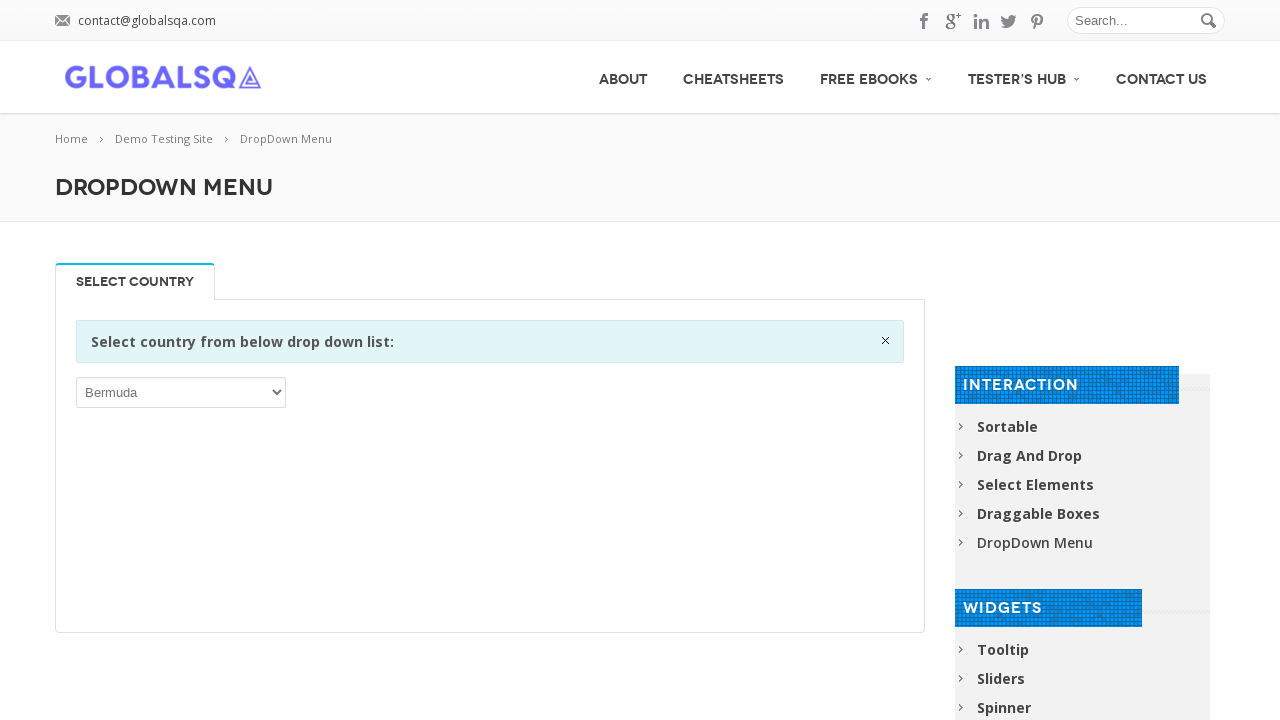

Selected dropdown option 'Bhutan' starting with 'B' on select >> nth=0
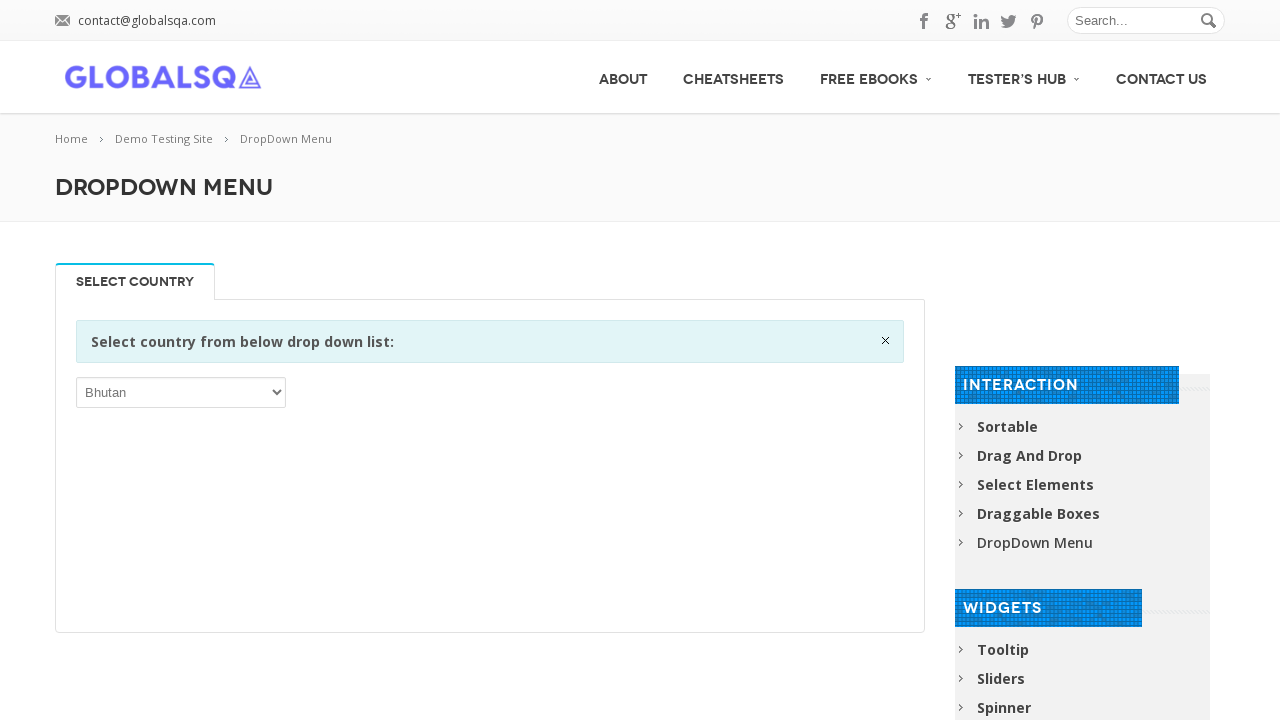

Waited 1000ms after selecting option
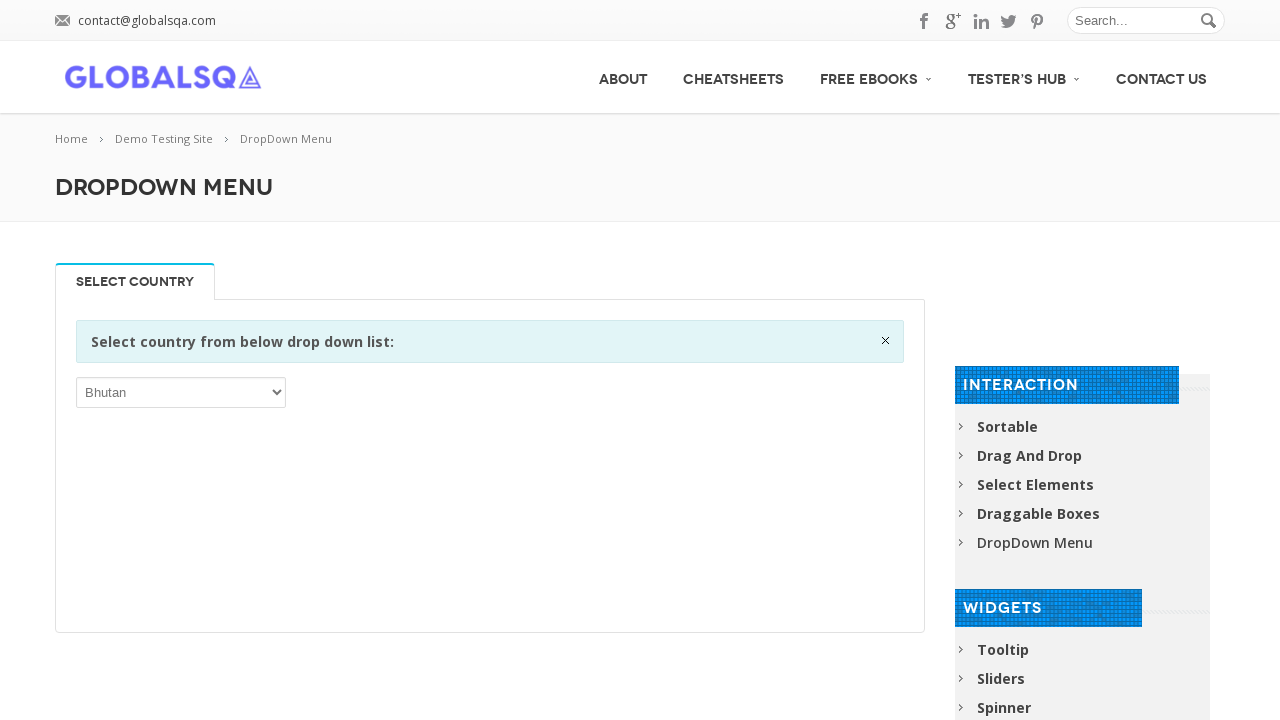

Selected dropdown option 'Bolivia, Plurinational State of' starting with 'B' on select >> nth=0
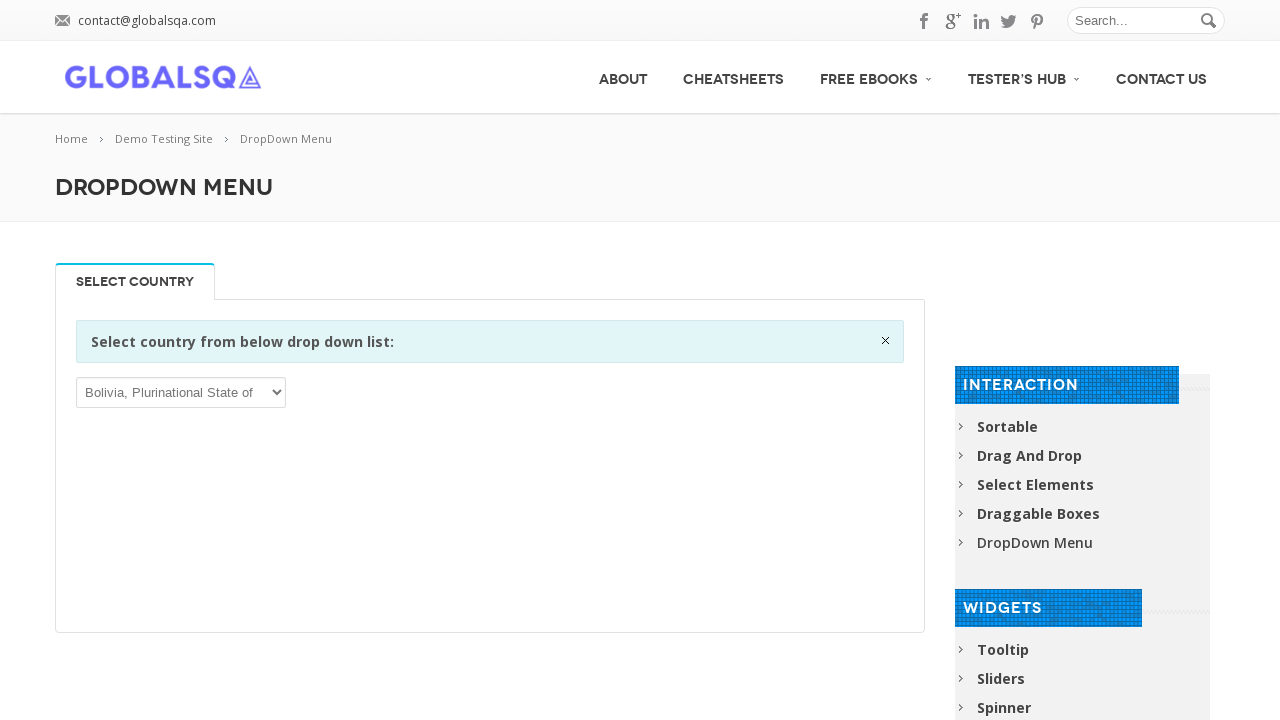

Waited 1000ms after selecting option
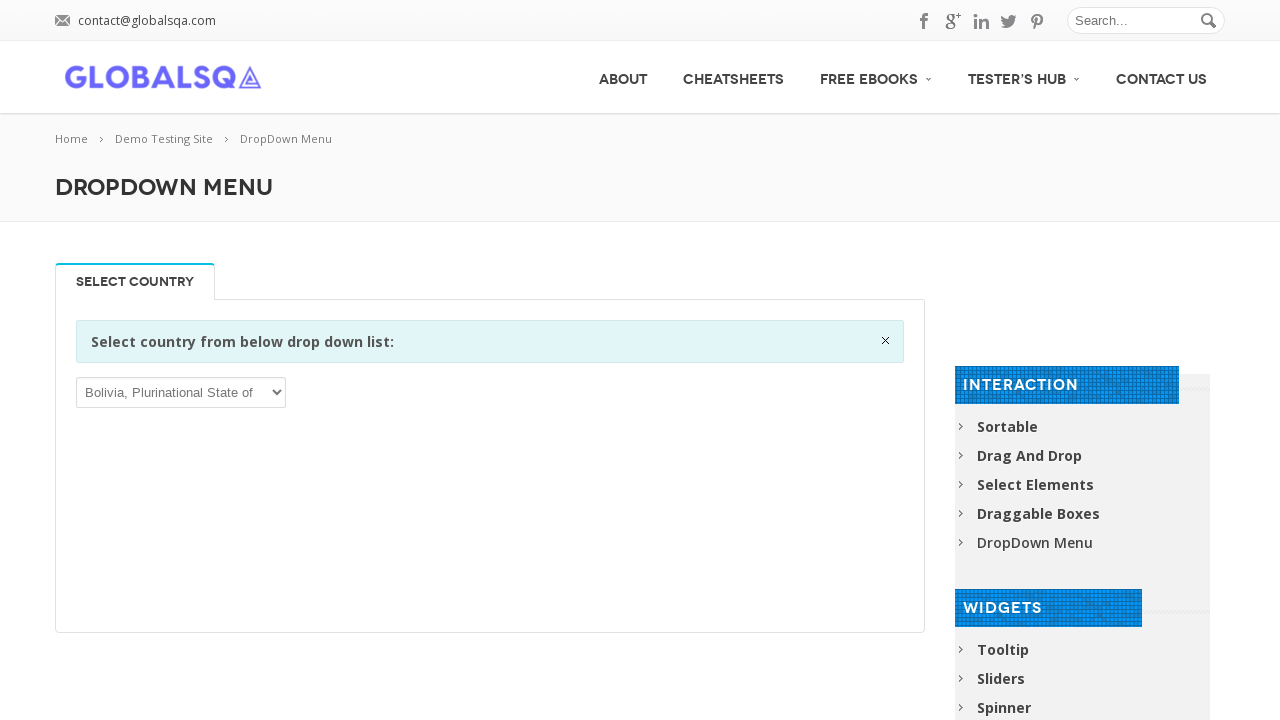

Selected dropdown option 'Bonaire, Sint Eustatius and Saba' starting with 'B' on select >> nth=0
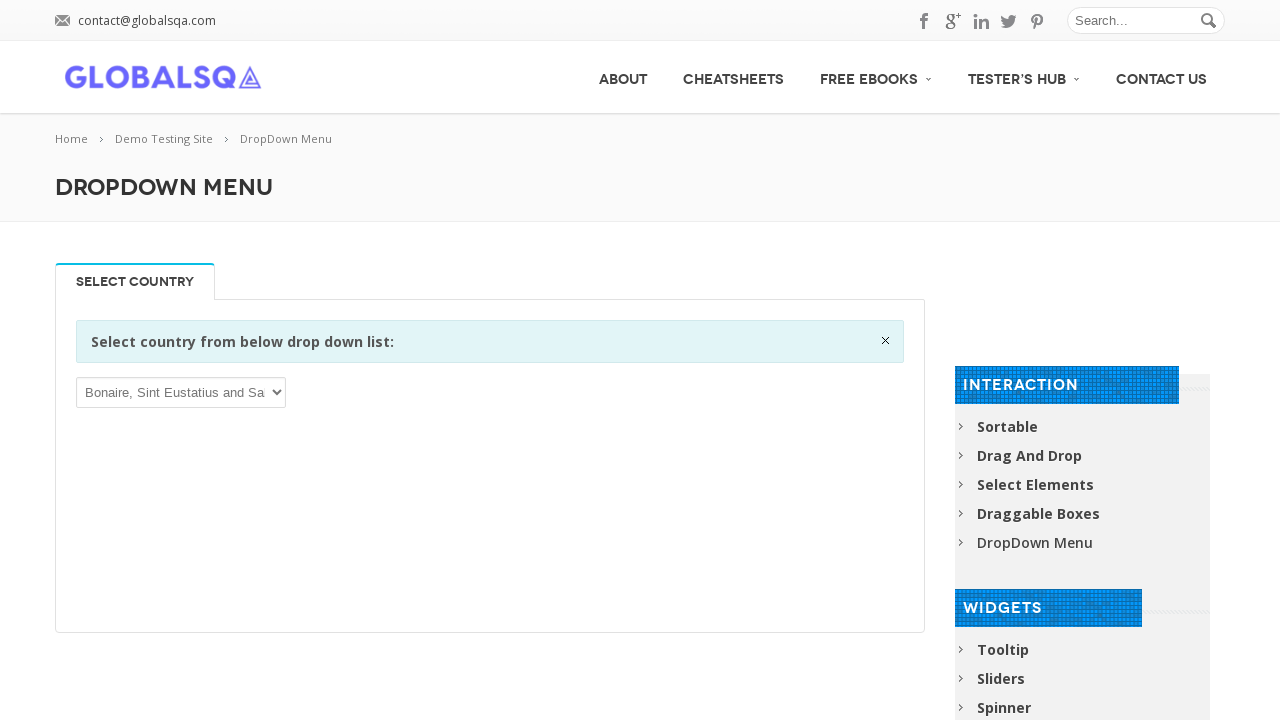

Waited 1000ms after selecting option
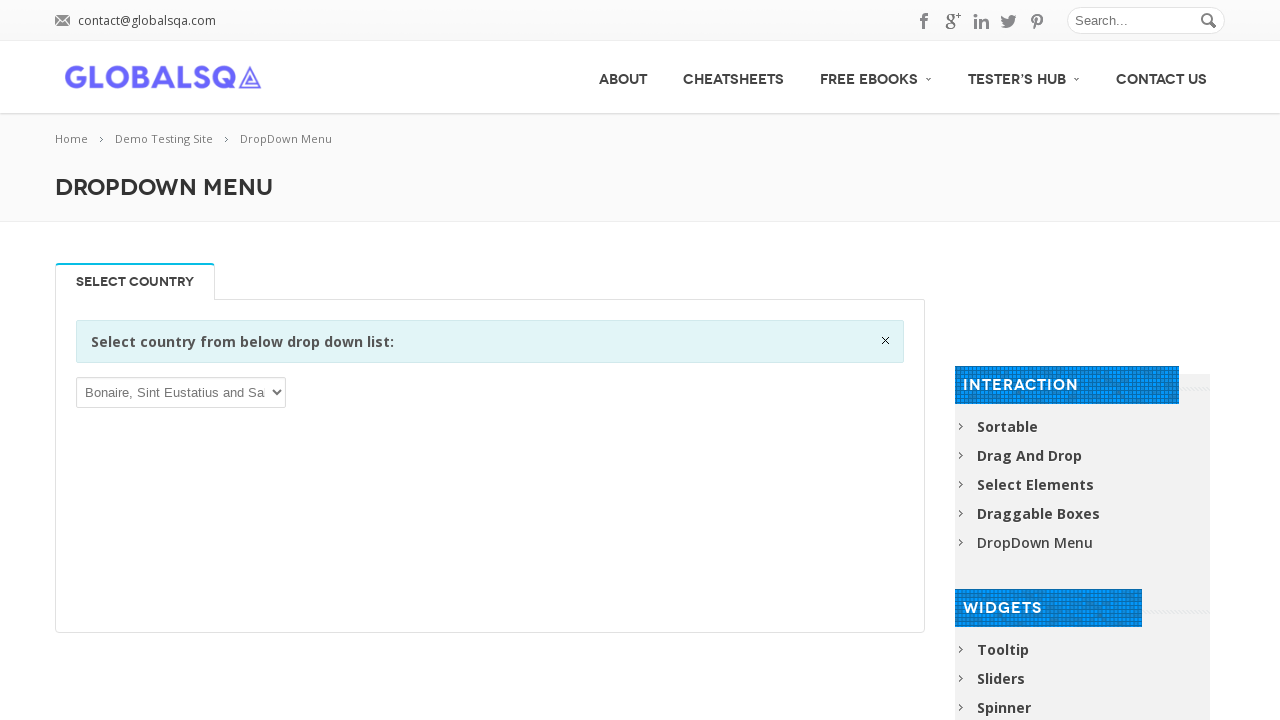

Selected dropdown option 'Bosnia and Herzegovina' starting with 'B' on select >> nth=0
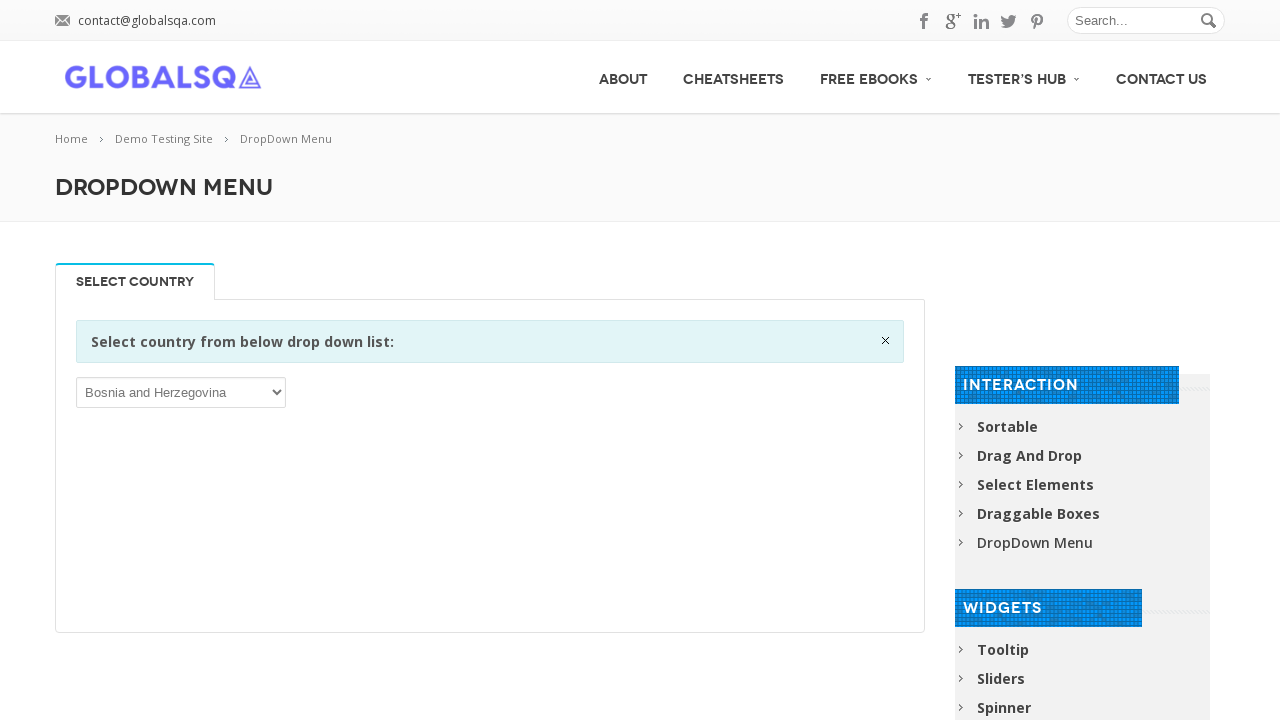

Waited 1000ms after selecting option
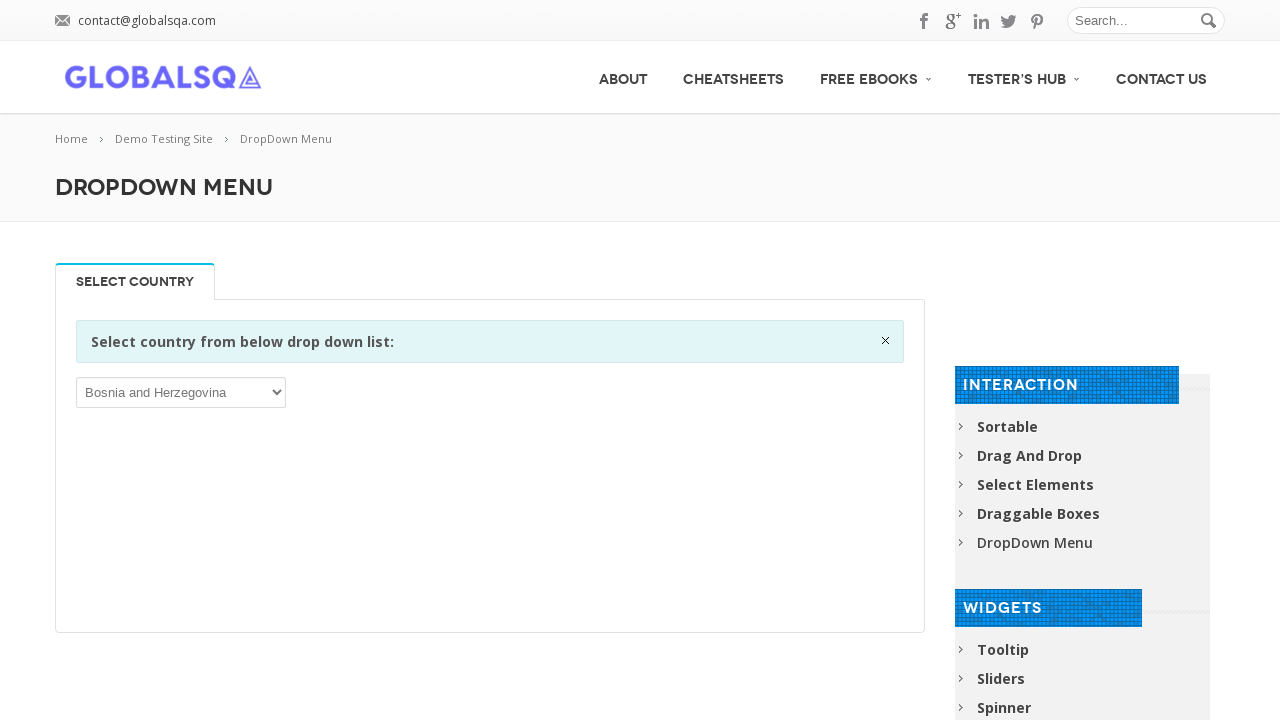

Selected dropdown option 'Botswana' starting with 'B' on select >> nth=0
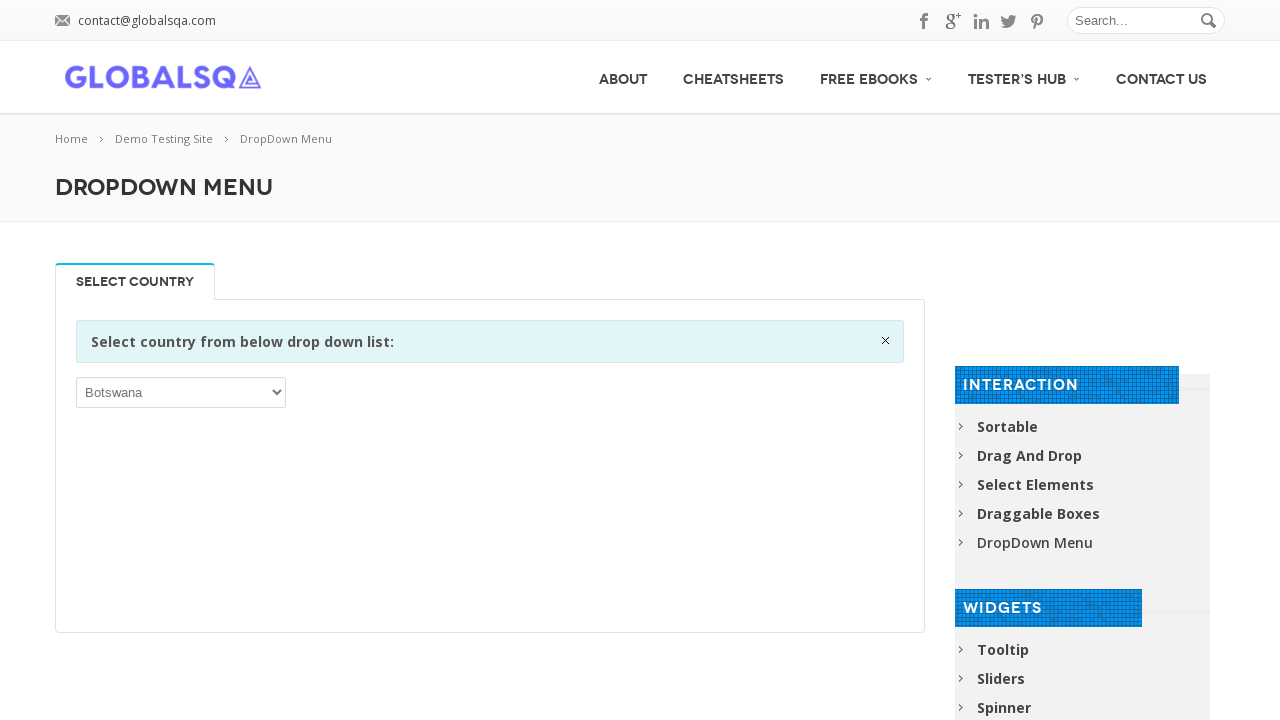

Waited 1000ms after selecting option
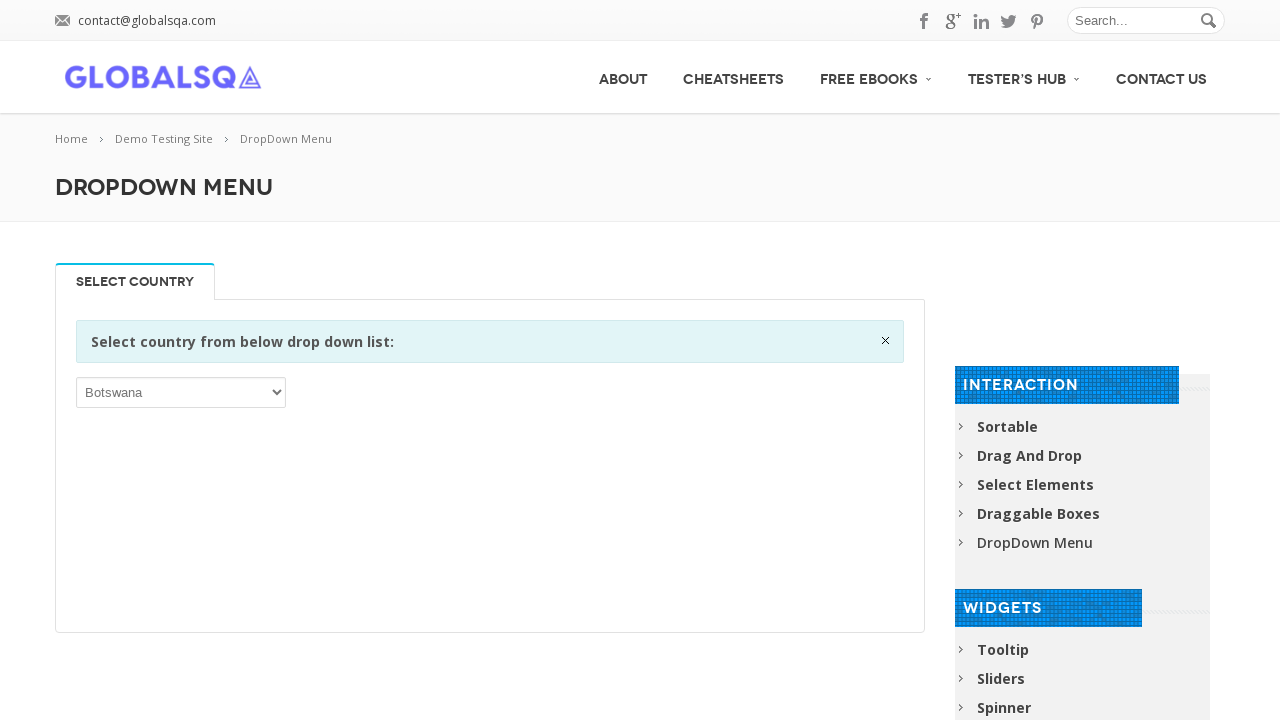

Selected dropdown option 'Bouvet Island' starting with 'B' on select >> nth=0
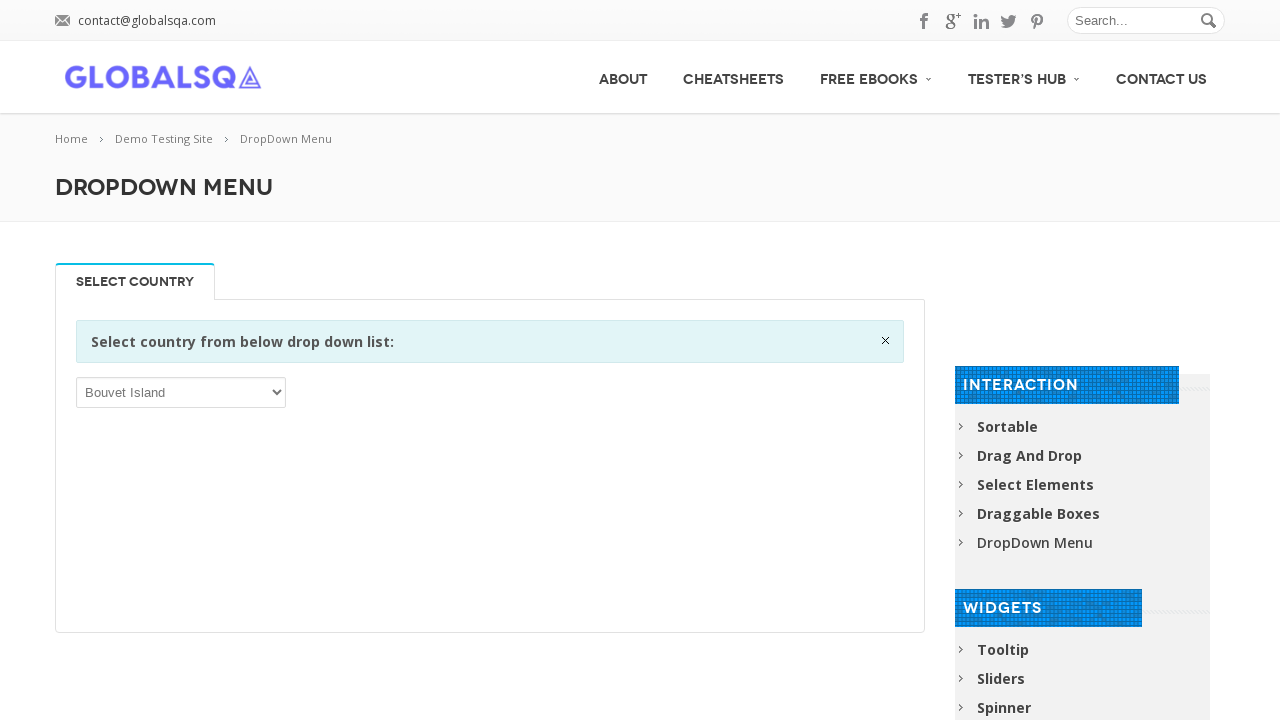

Waited 1000ms after selecting option
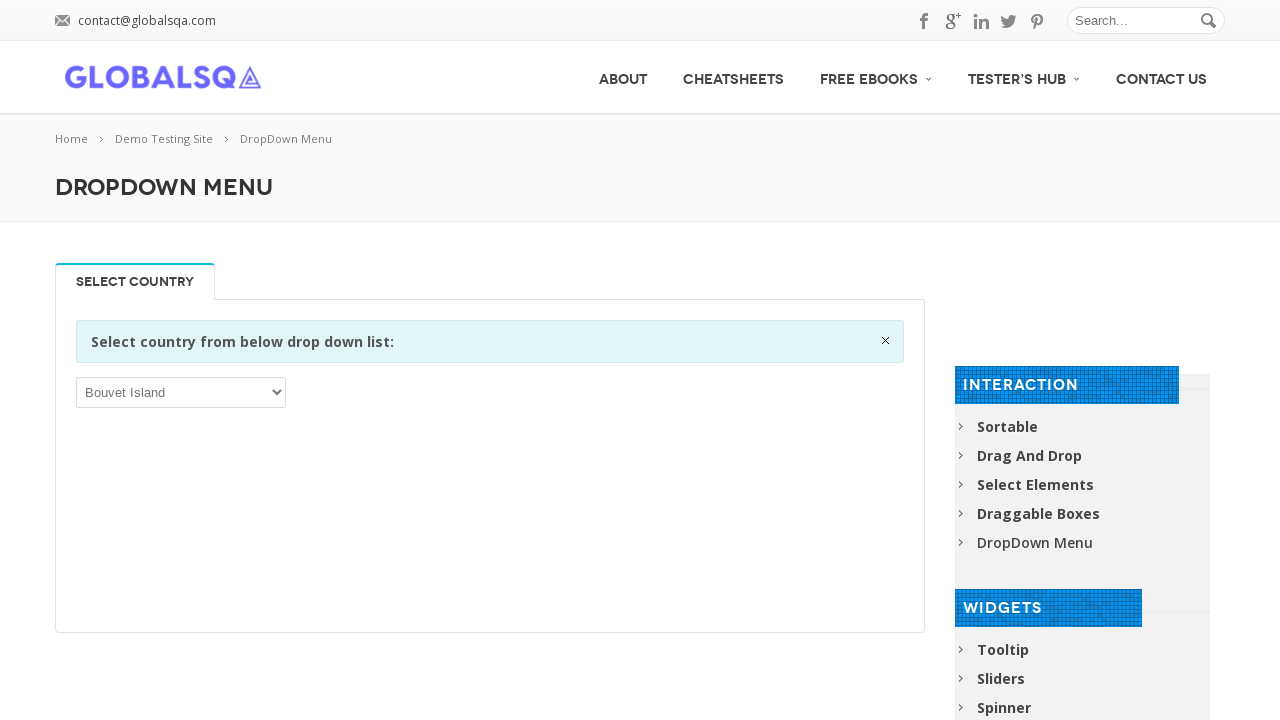

Selected dropdown option 'Brazil' starting with 'B' on select >> nth=0
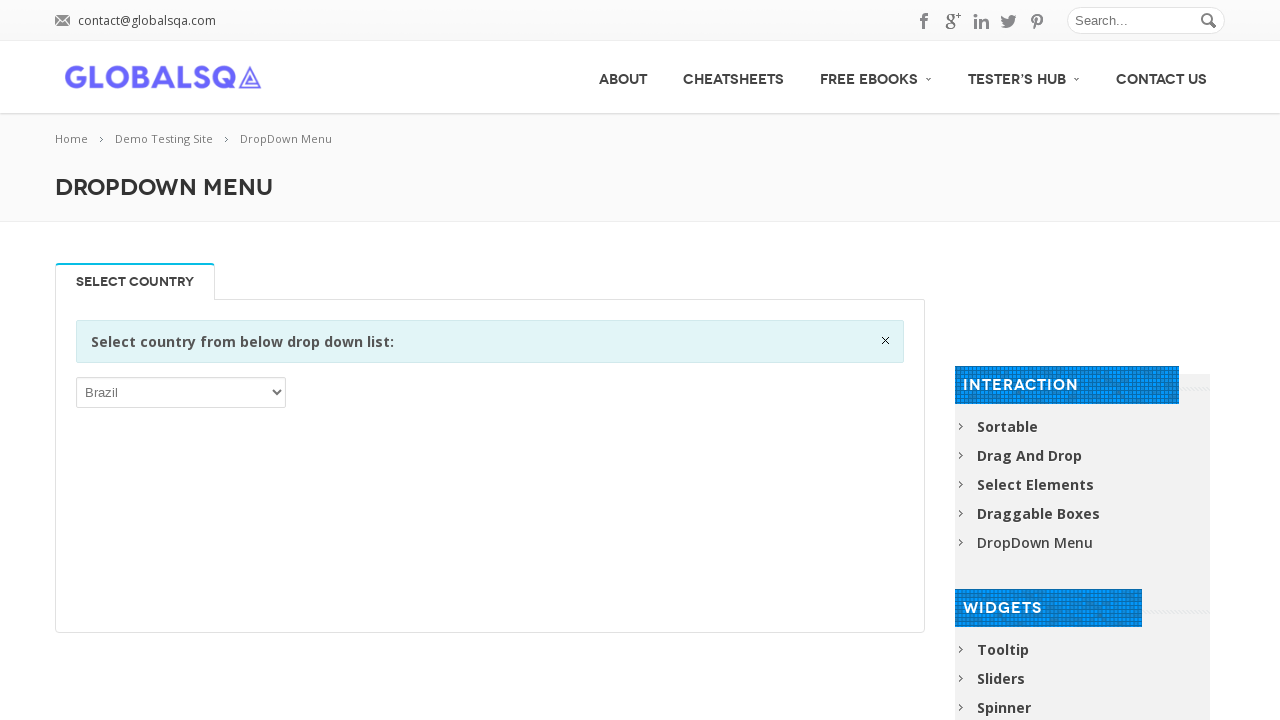

Waited 1000ms after selecting option
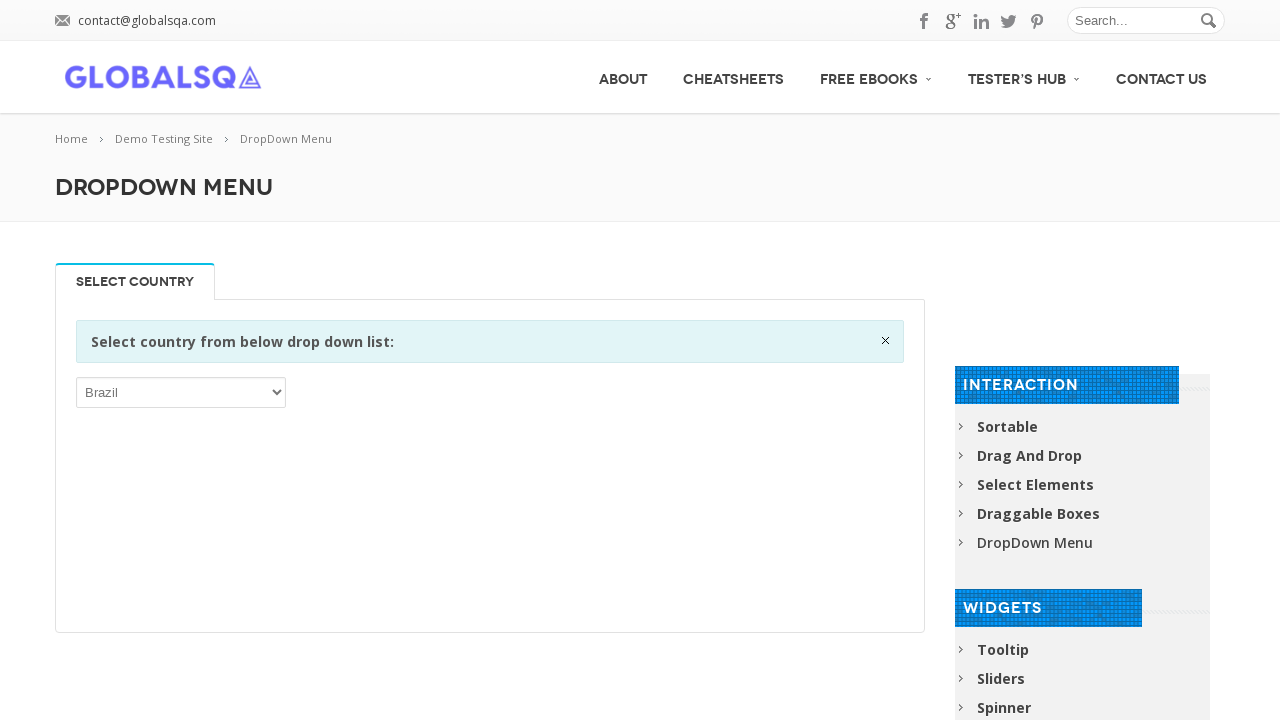

Selected dropdown option 'British Indian Ocean Territory' starting with 'B' on select >> nth=0
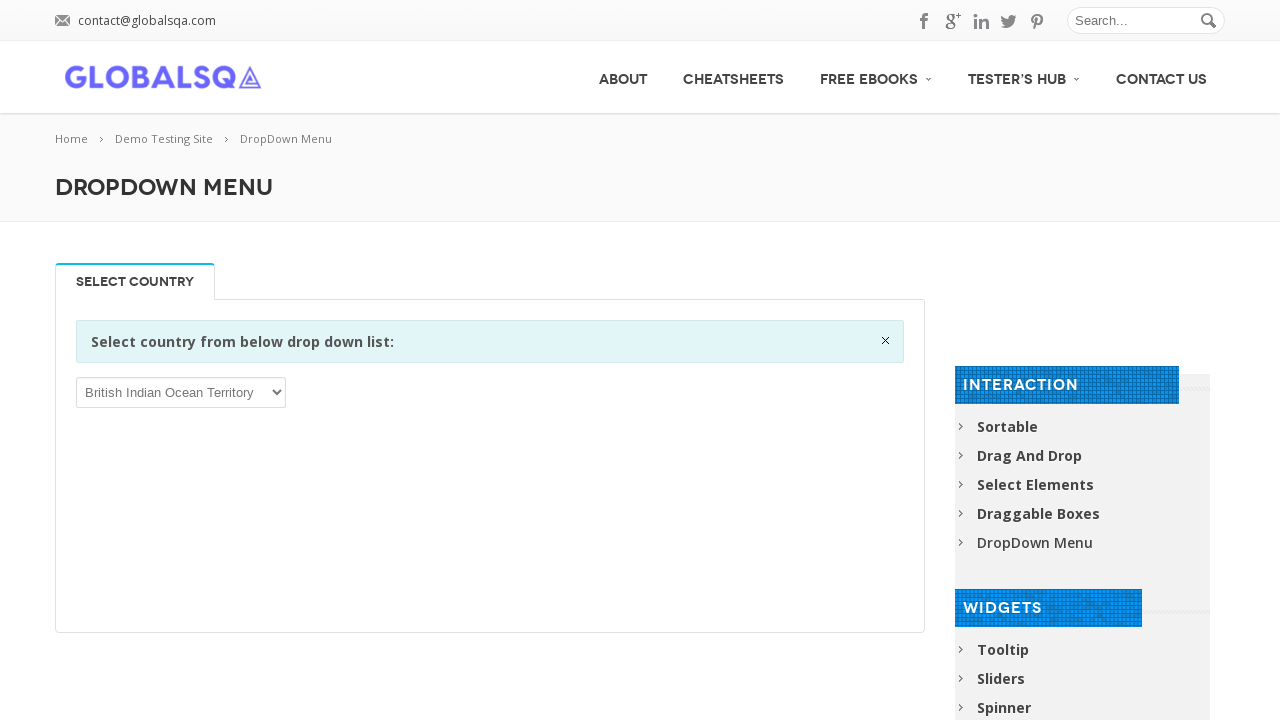

Waited 1000ms after selecting option
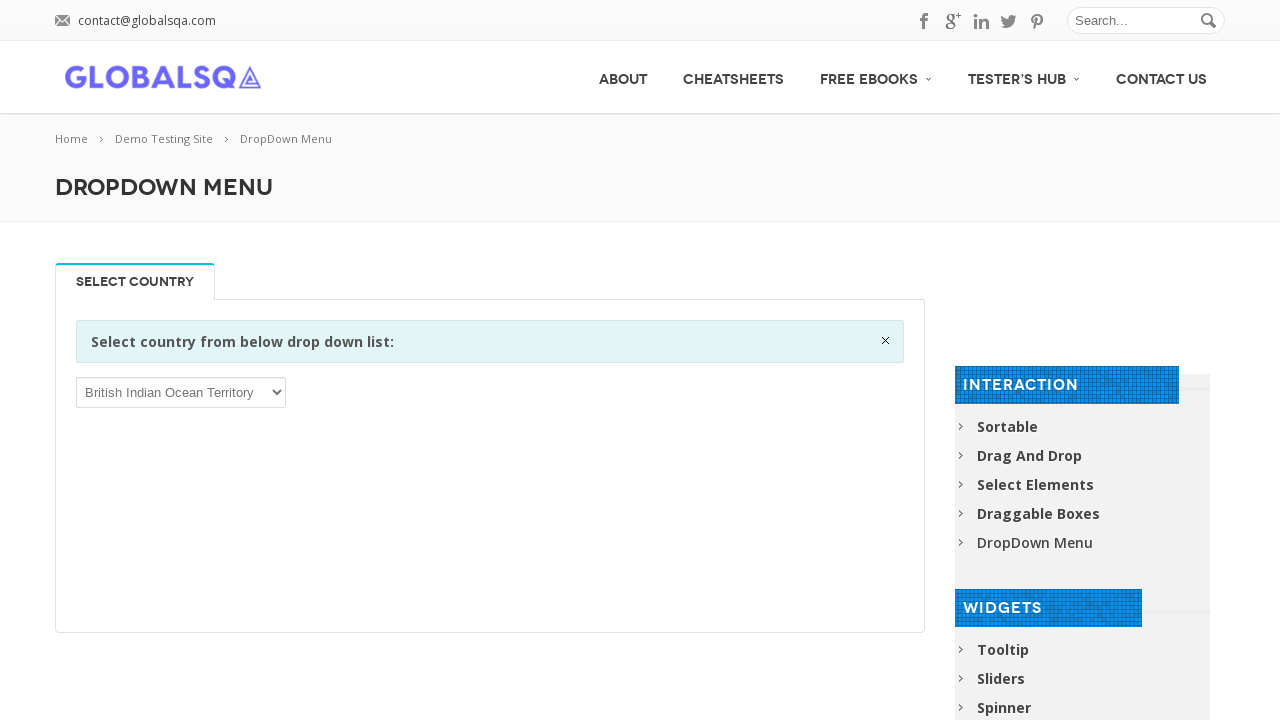

Selected dropdown option 'Brunei Darussalam' starting with 'B' on select >> nth=0
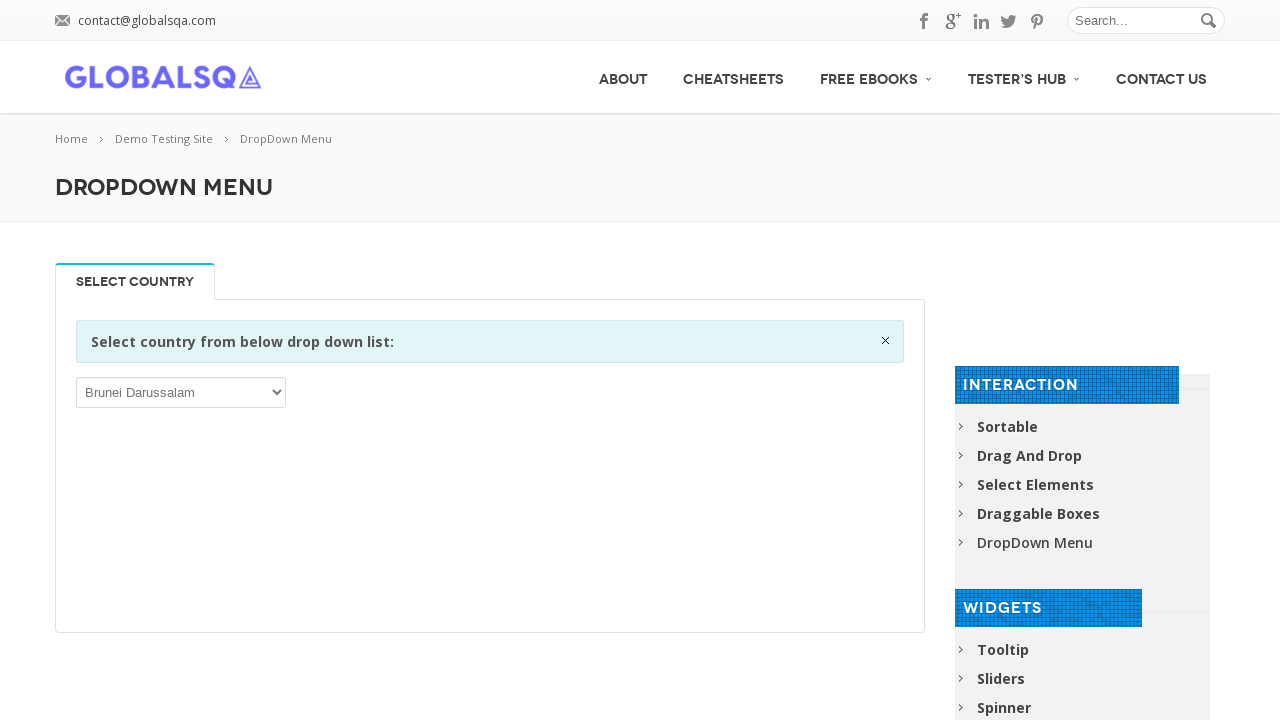

Waited 1000ms after selecting option
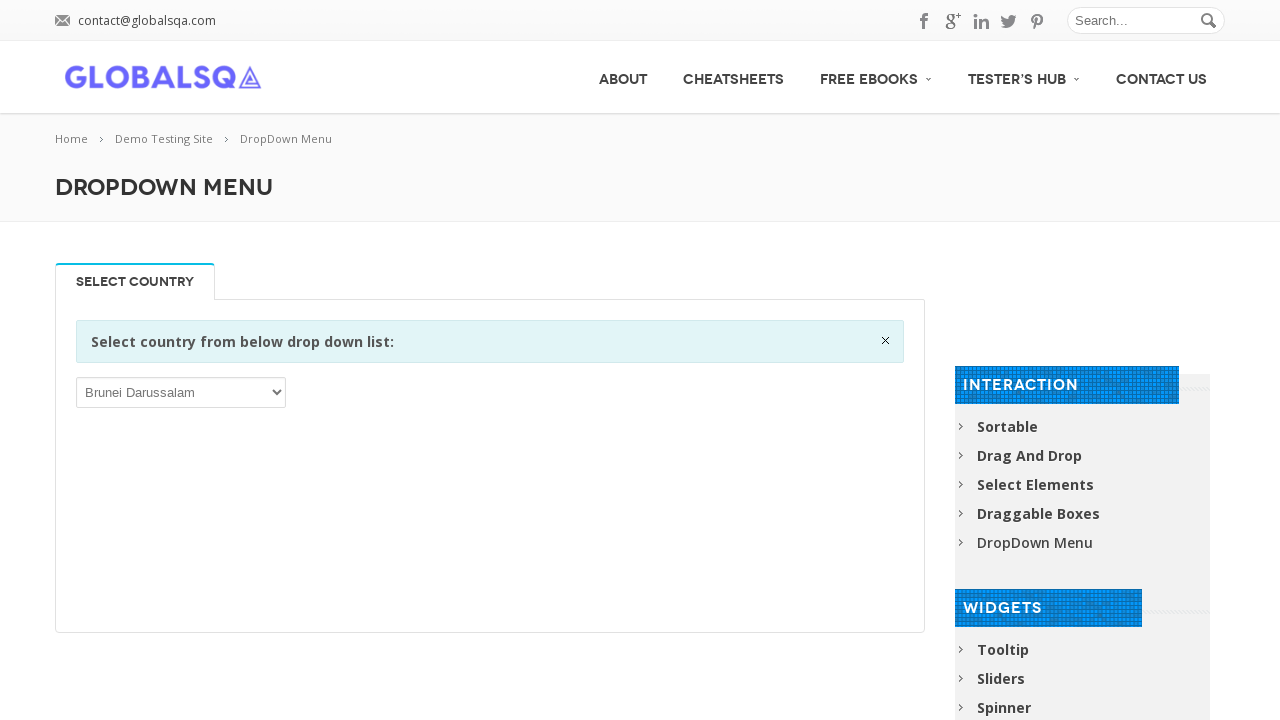

Selected dropdown option 'Bulgaria' starting with 'B' on select >> nth=0
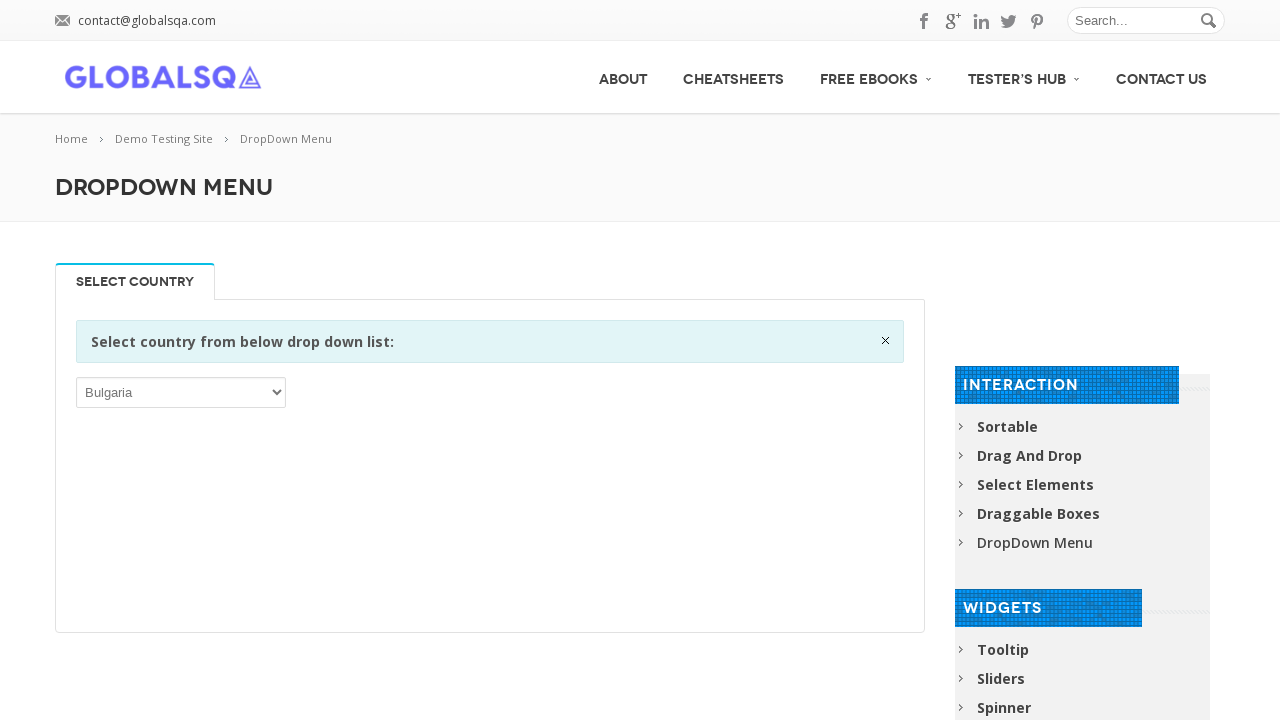

Waited 1000ms after selecting option
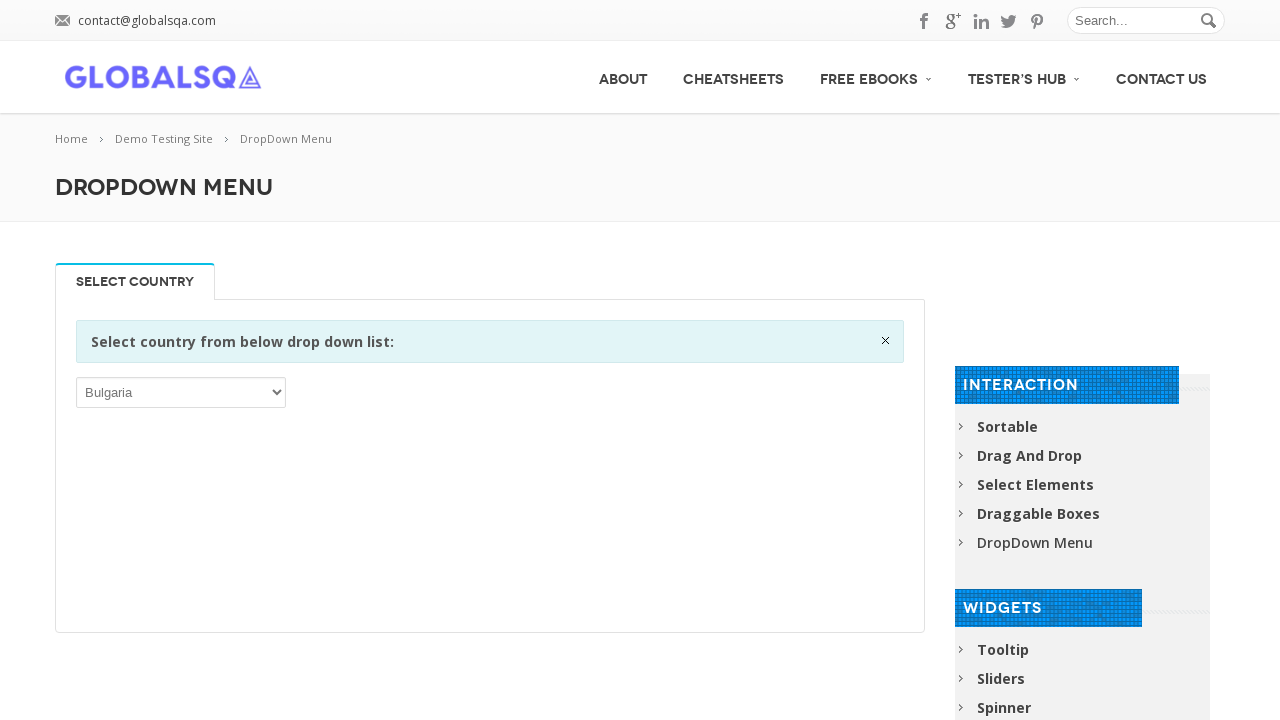

Selected dropdown option 'Burkina Faso' starting with 'B' on select >> nth=0
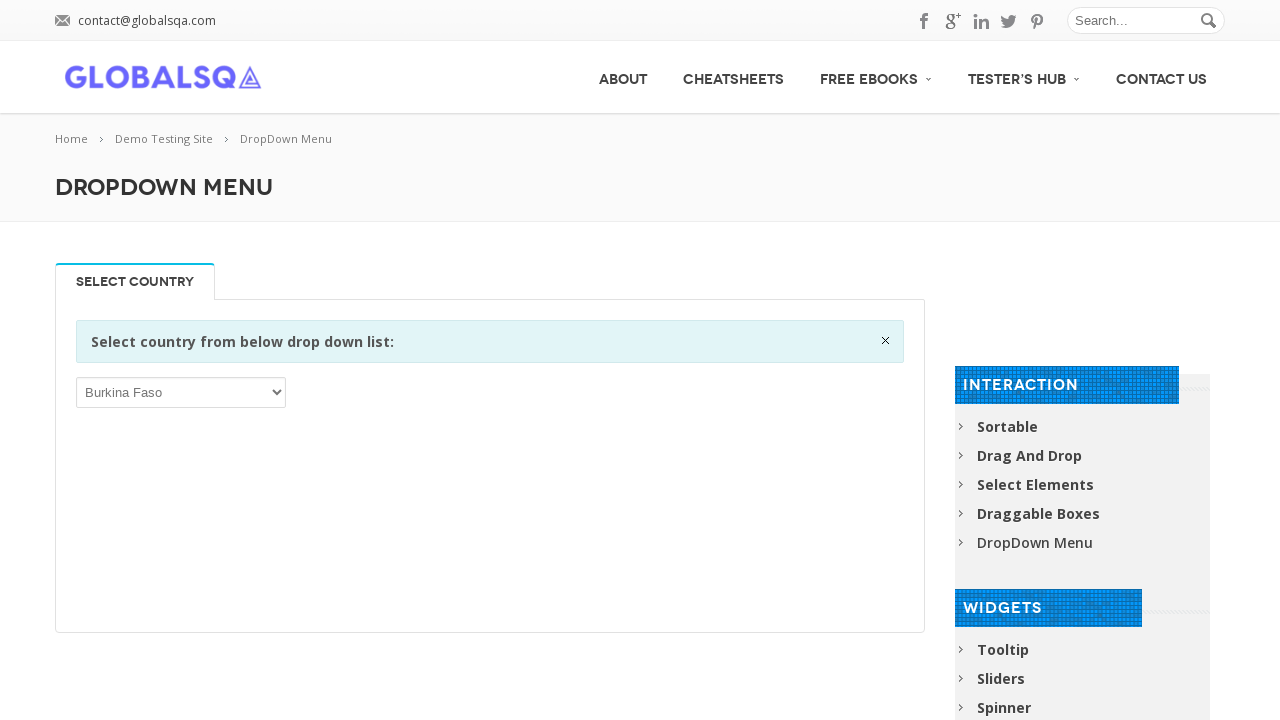

Waited 1000ms after selecting option
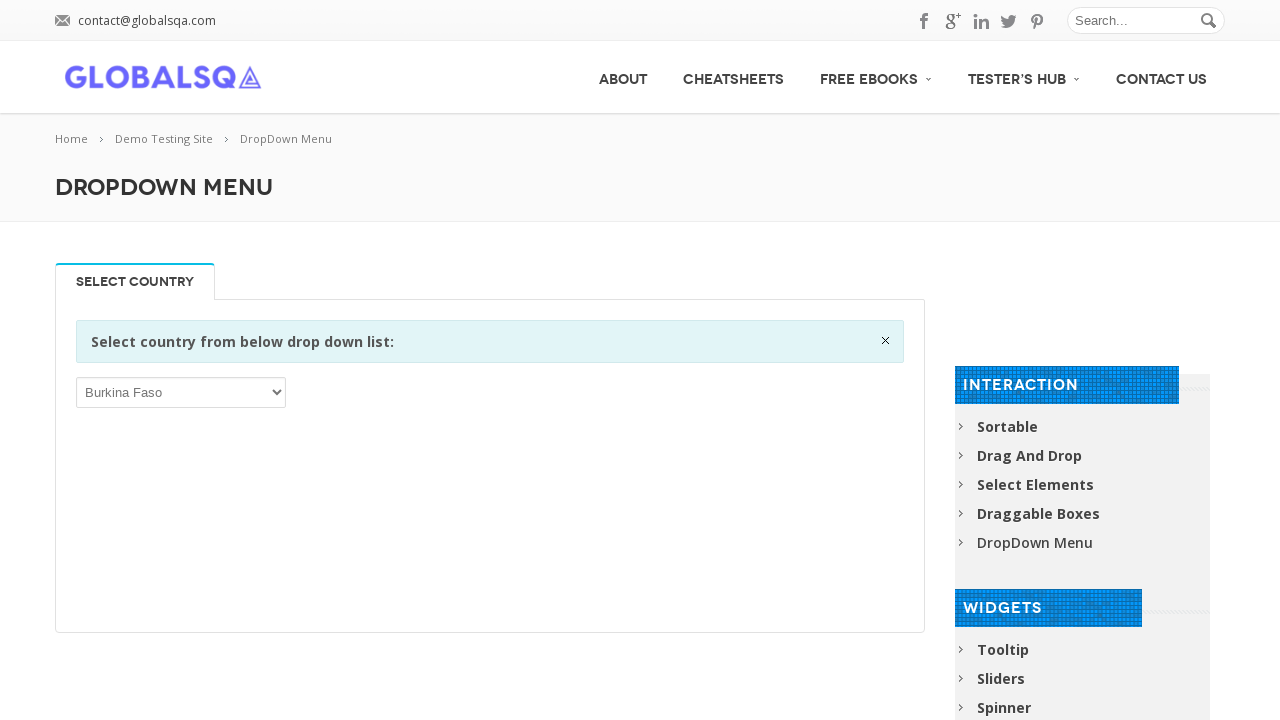

Selected dropdown option 'Burundi' starting with 'B' on select >> nth=0
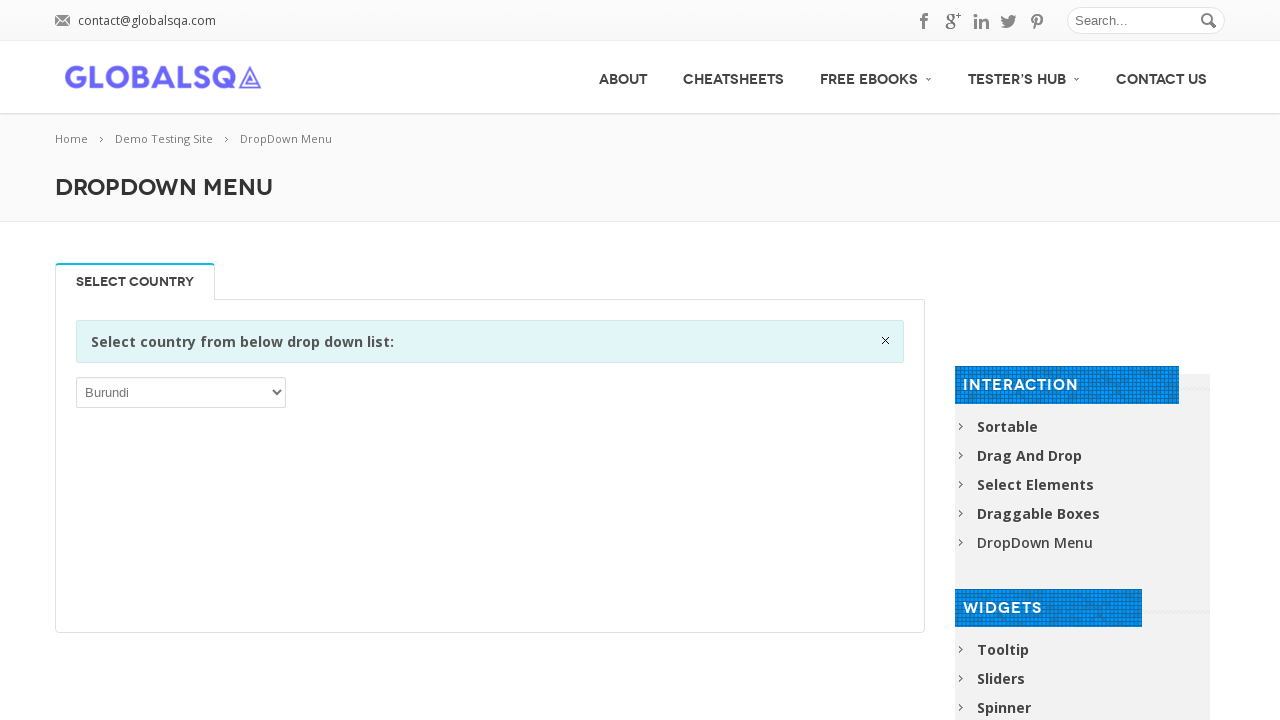

Waited 1000ms after selecting option
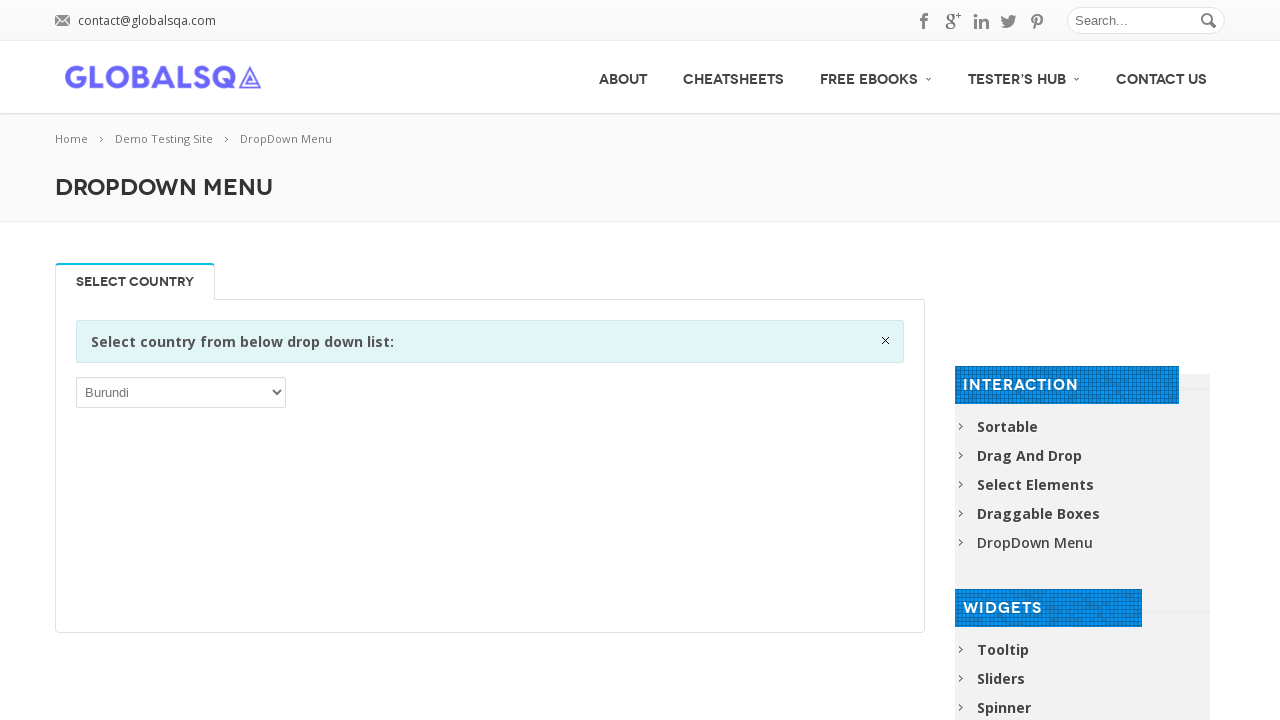

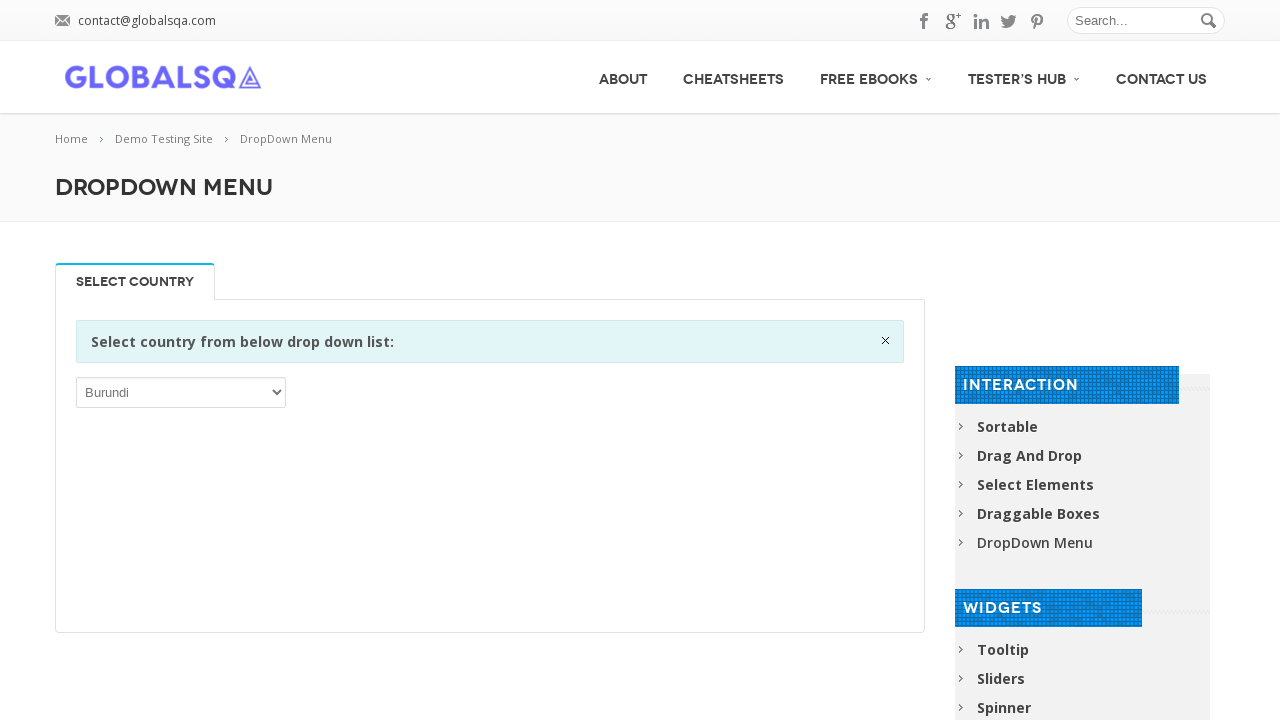